Navigates to an automation practice page and locates all footer links to verify they are present and have href attributes

Starting URL: https://rahulshettyacademy.com/AutomationPractice/

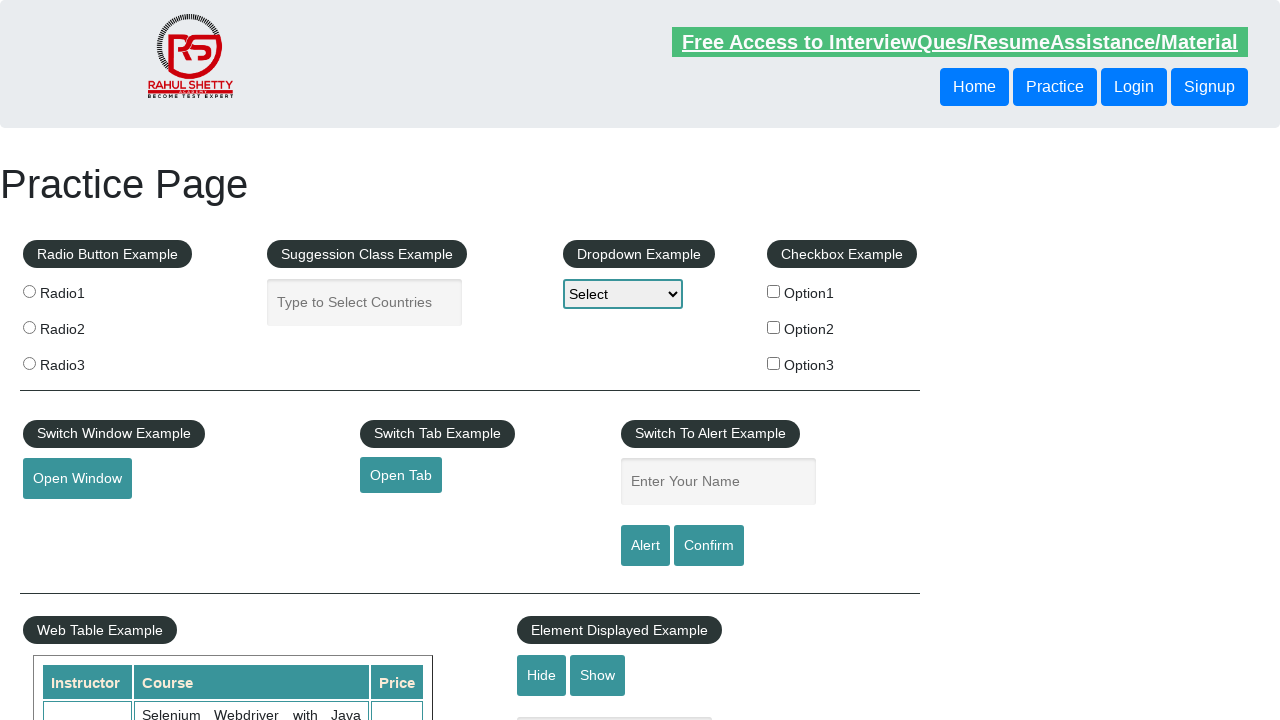

Navigated to automation practice page
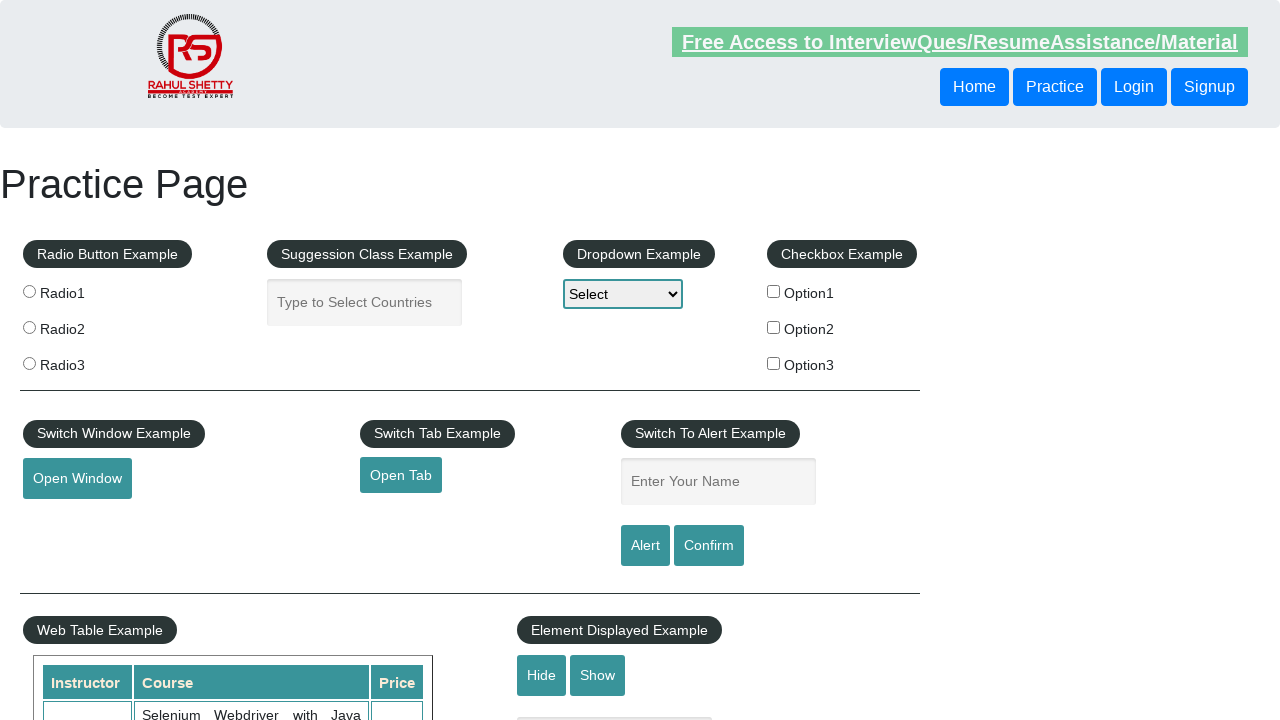

Located broken link element
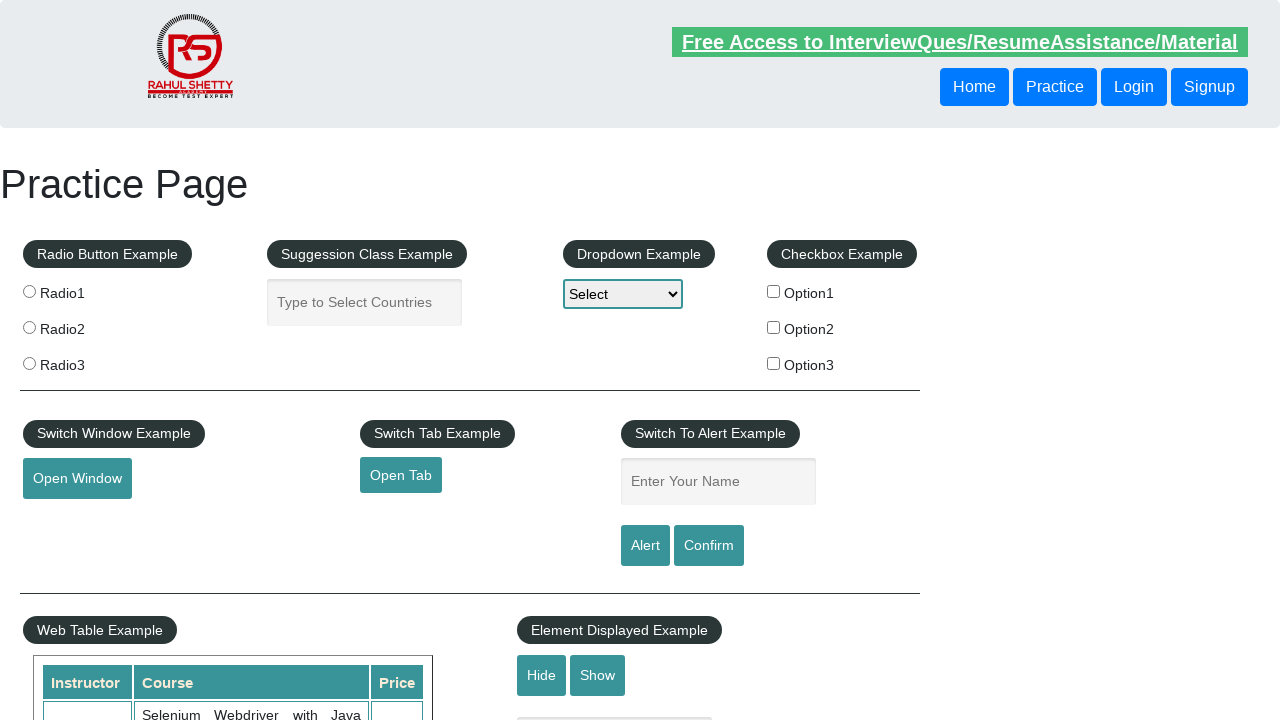

Retrieved href attribute from broken link element
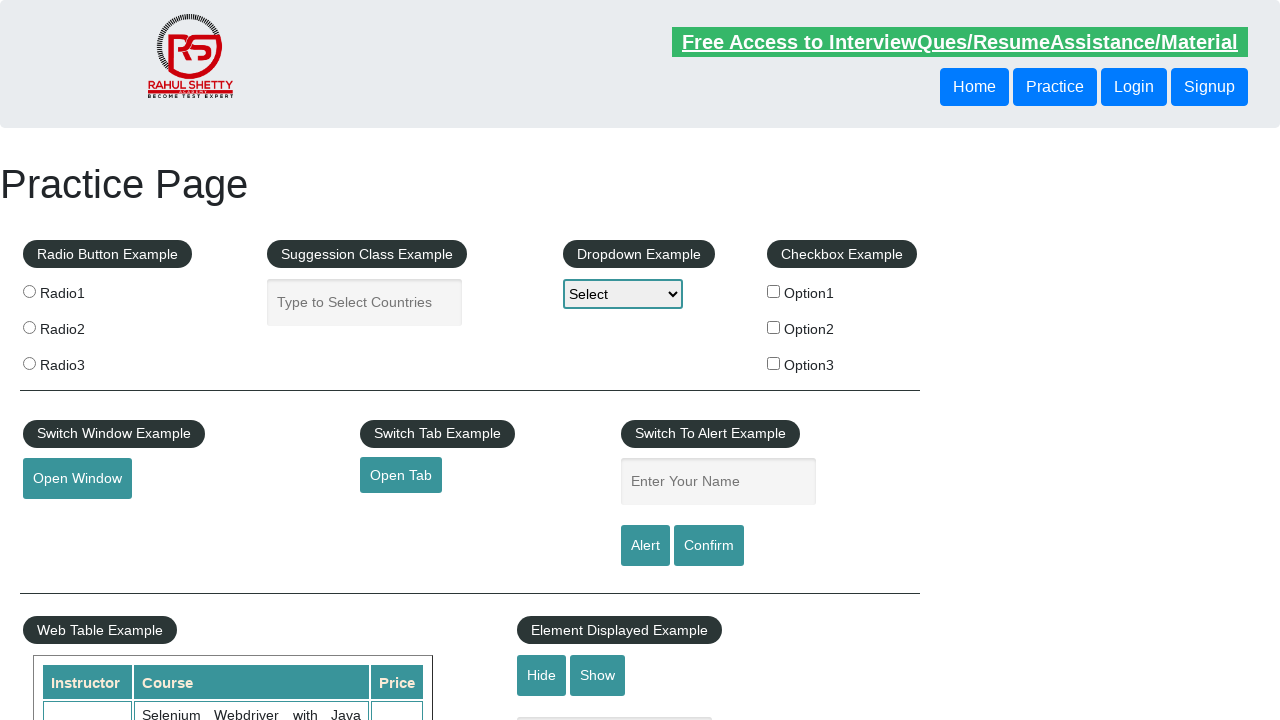

Located footer element with id 'gf-BIG'
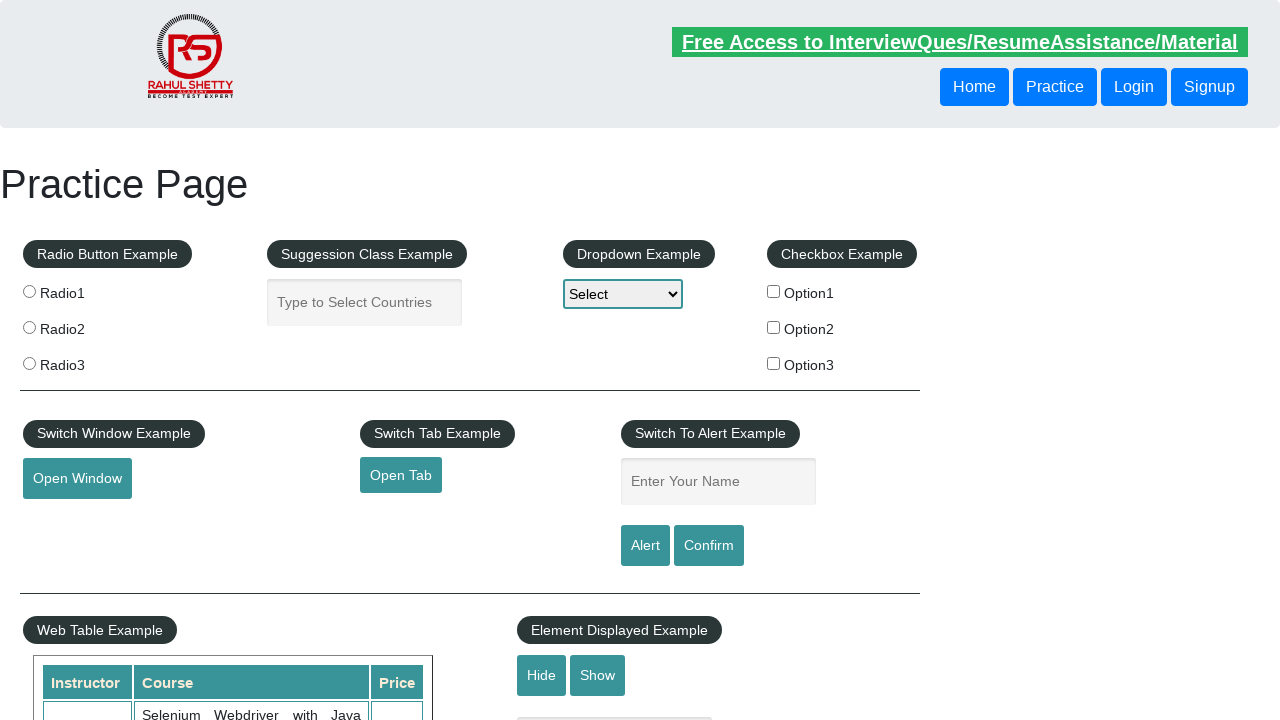

Retrieved all links from footer
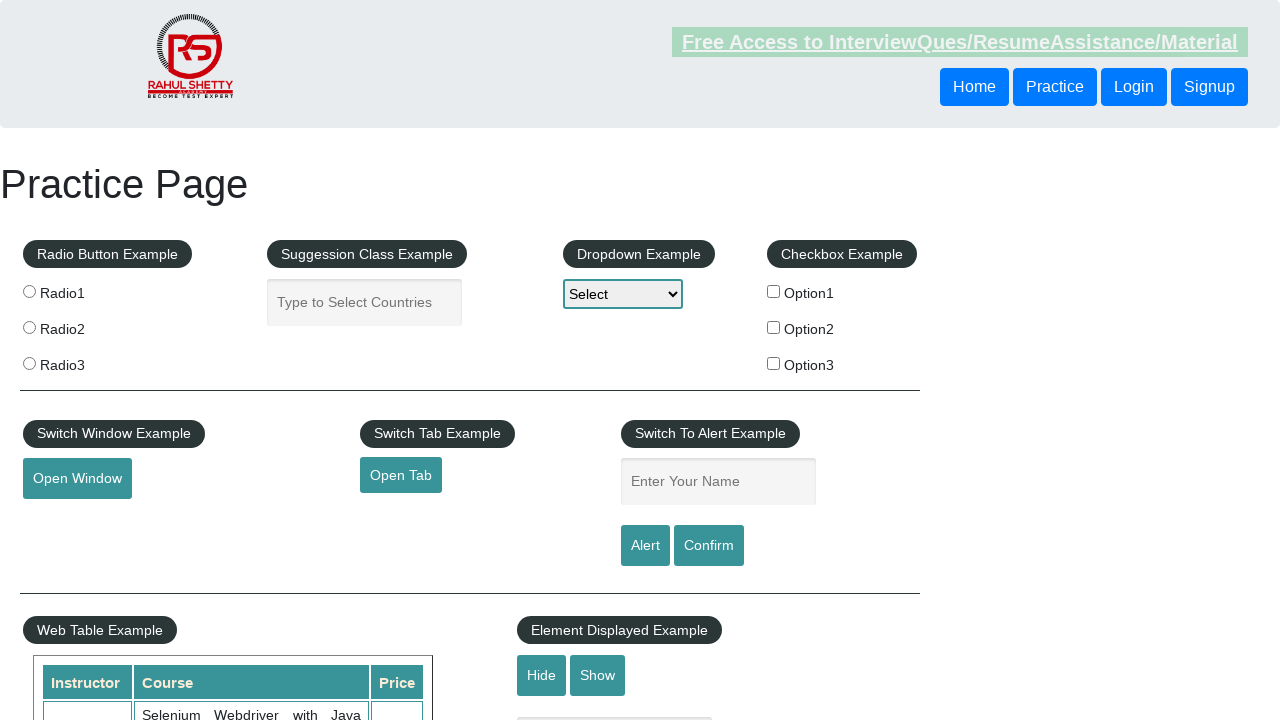

Retrieved href attribute from footer link
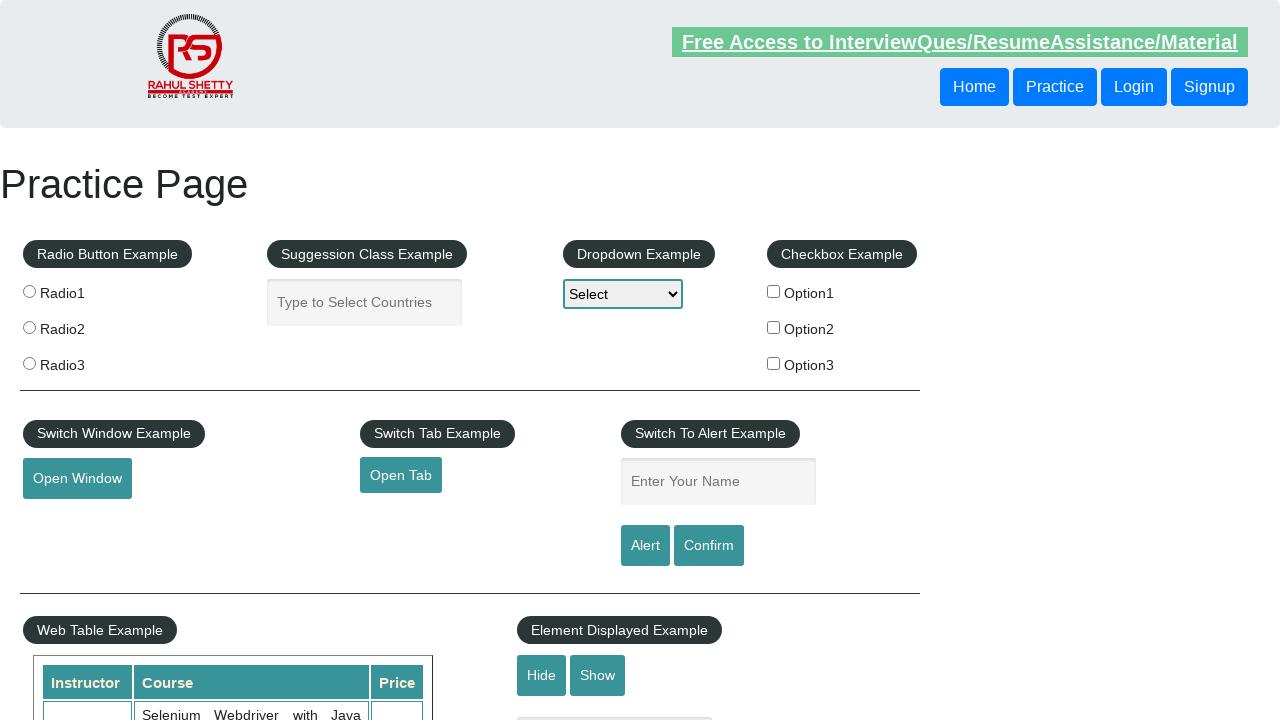

Retrieved text content from footer link
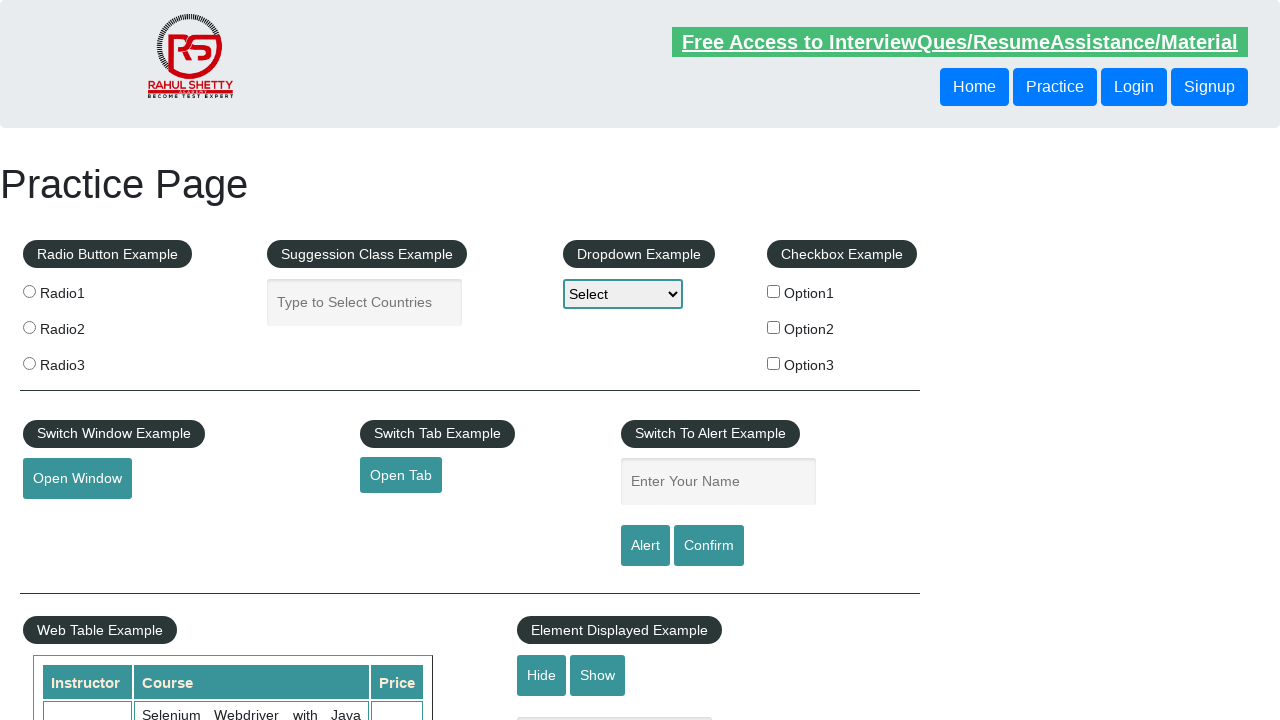

Verified footer link present with text 'Discount Coupons' and href '#'
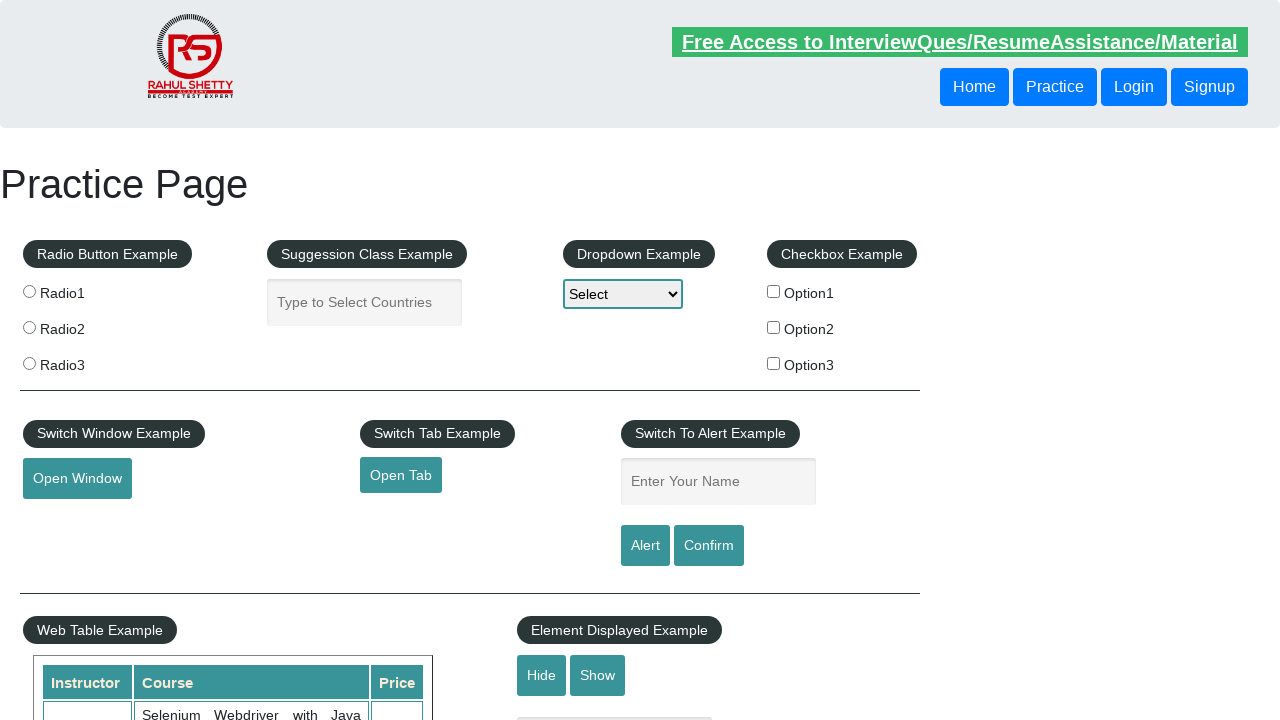

Retrieved href attribute from footer link
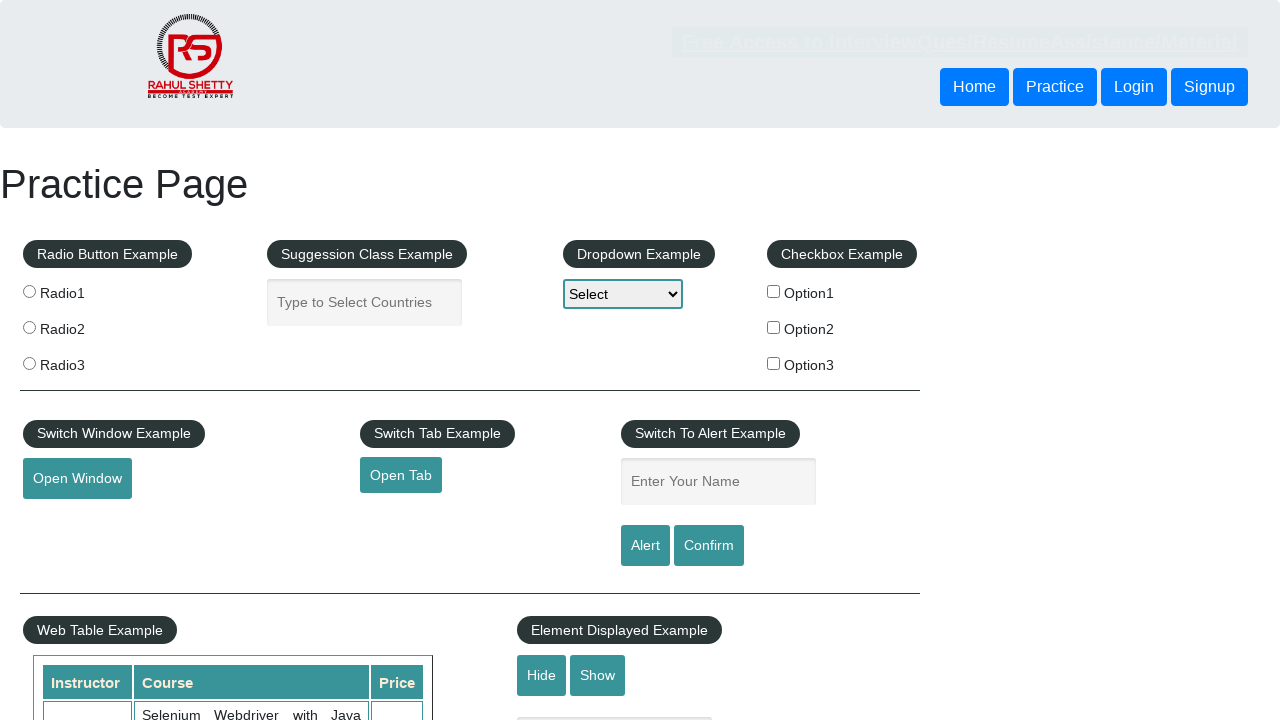

Retrieved text content from footer link
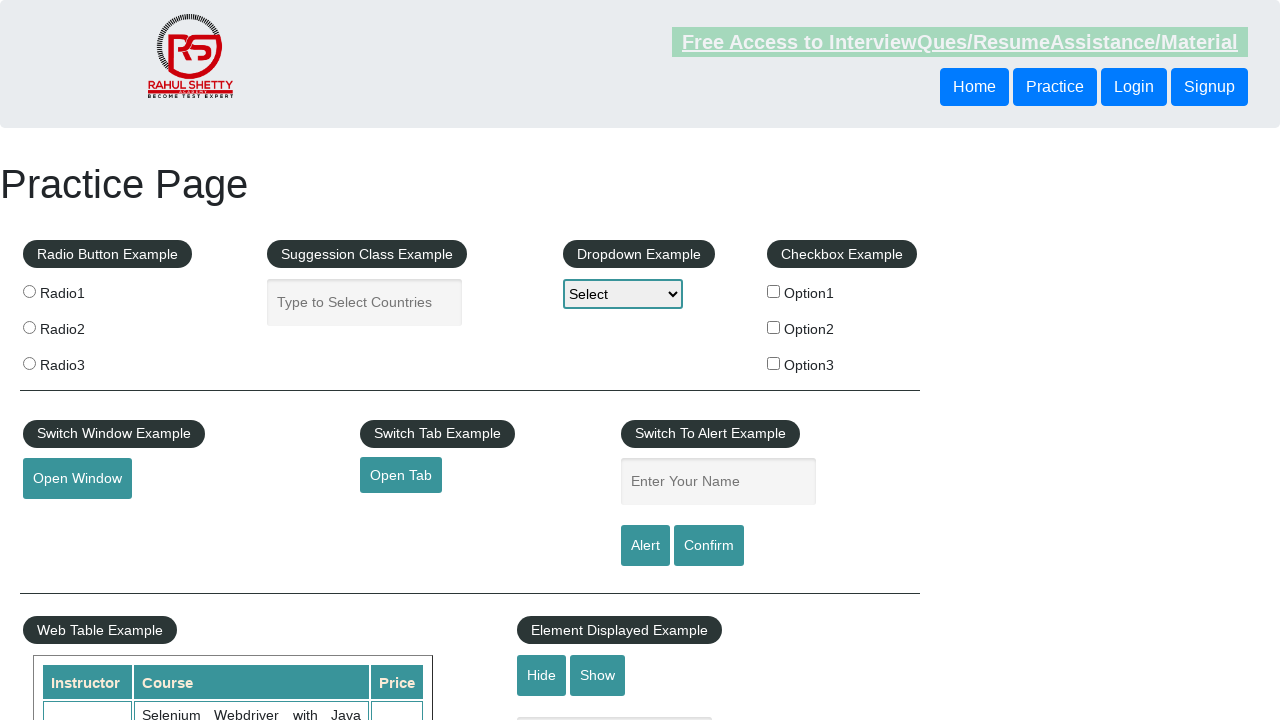

Verified footer link present with text 'REST API' and href 'http://www.restapitutorial.com/'
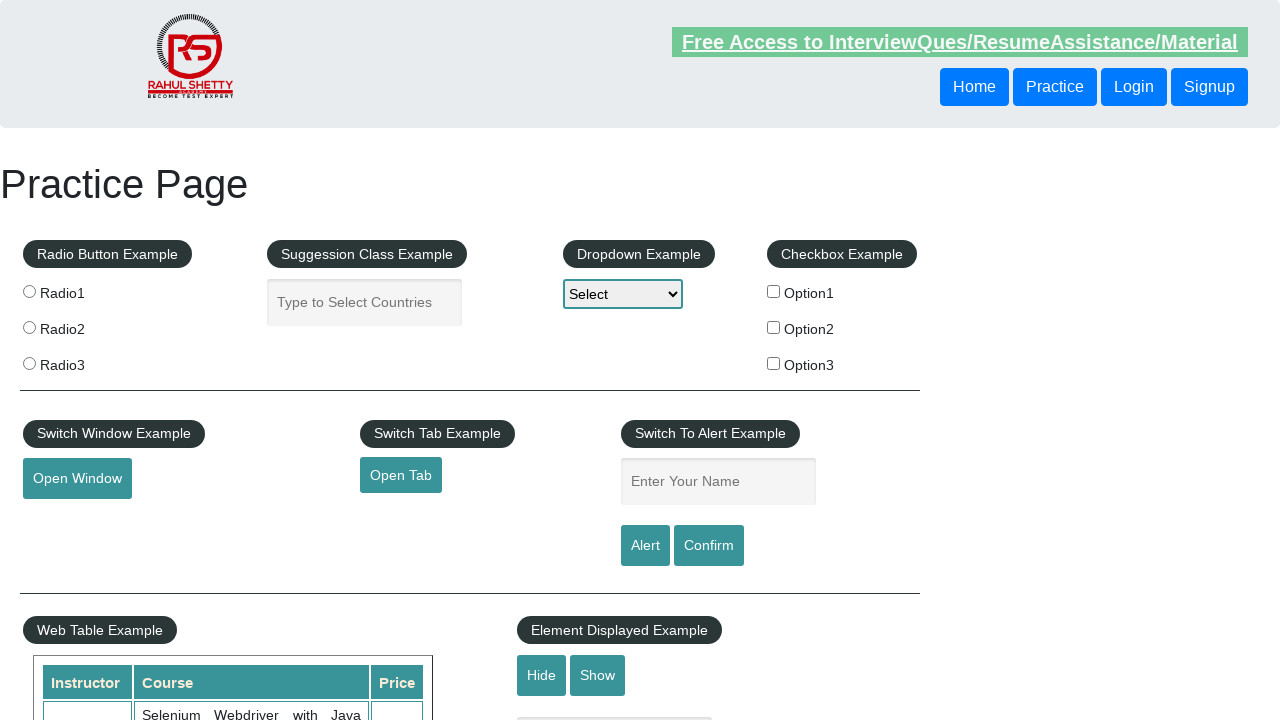

Retrieved href attribute from footer link
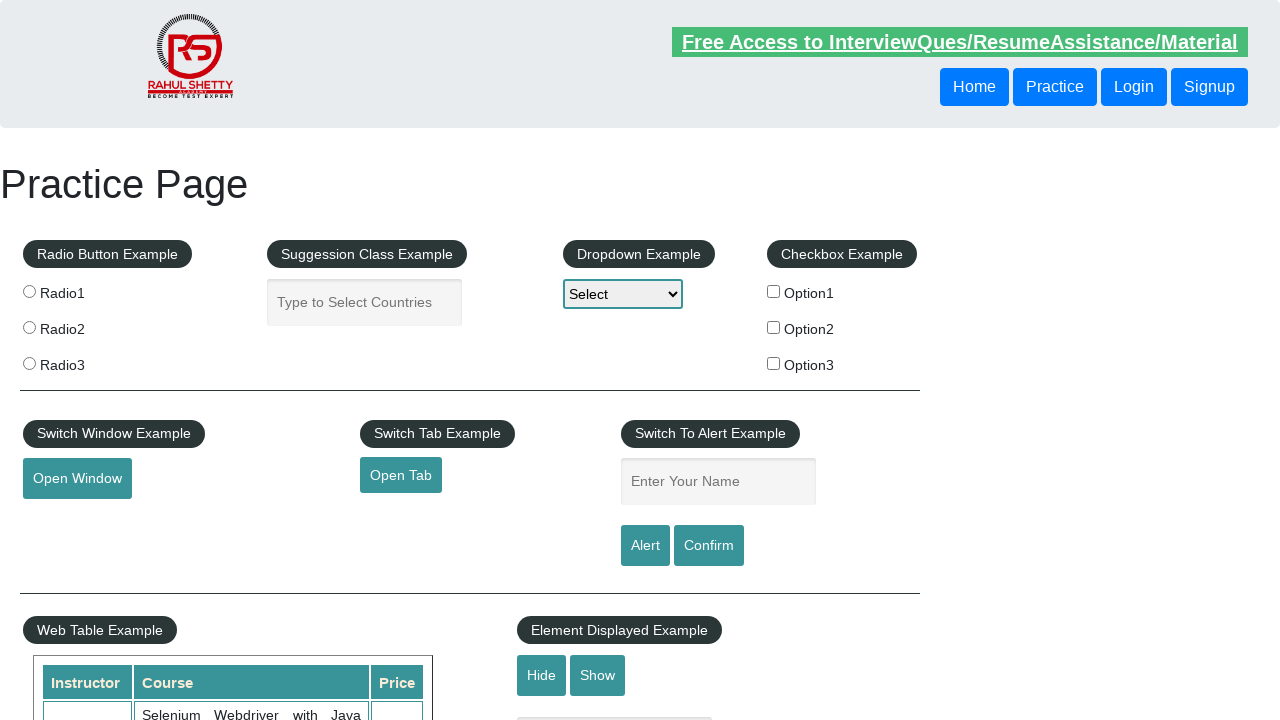

Retrieved text content from footer link
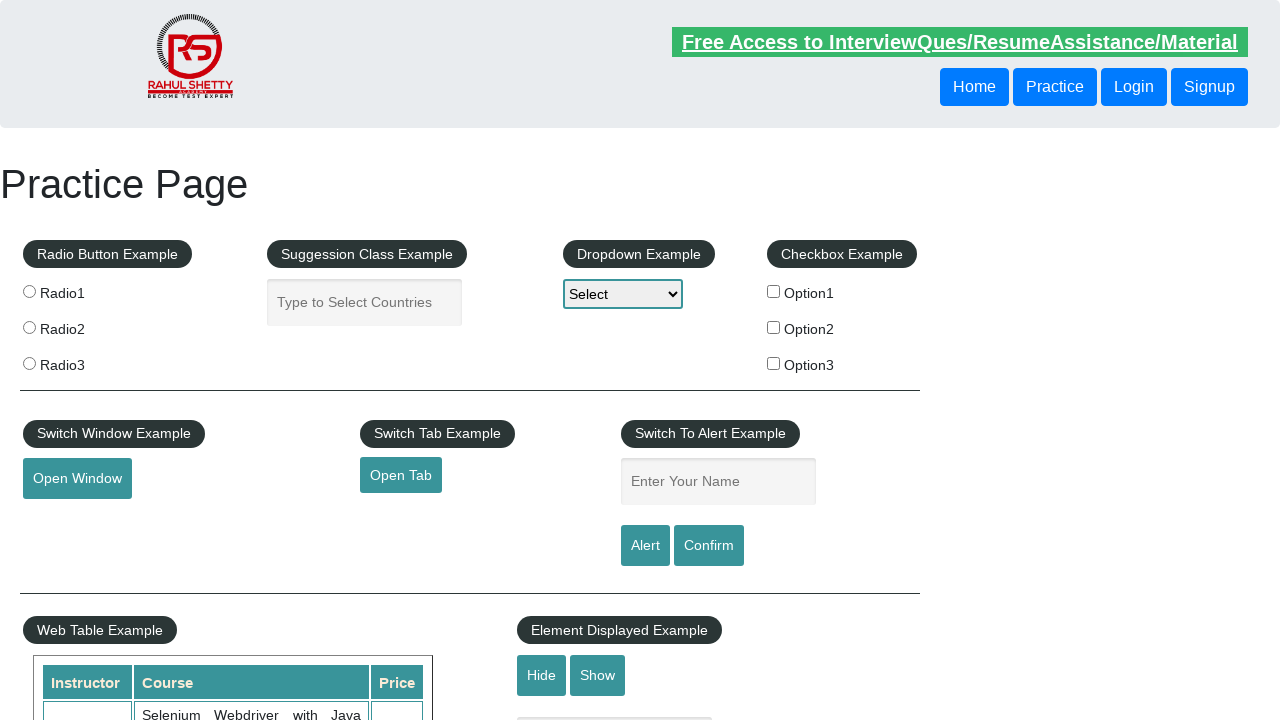

Verified footer link present with text 'SoapUI' and href 'https://www.soapui.org/'
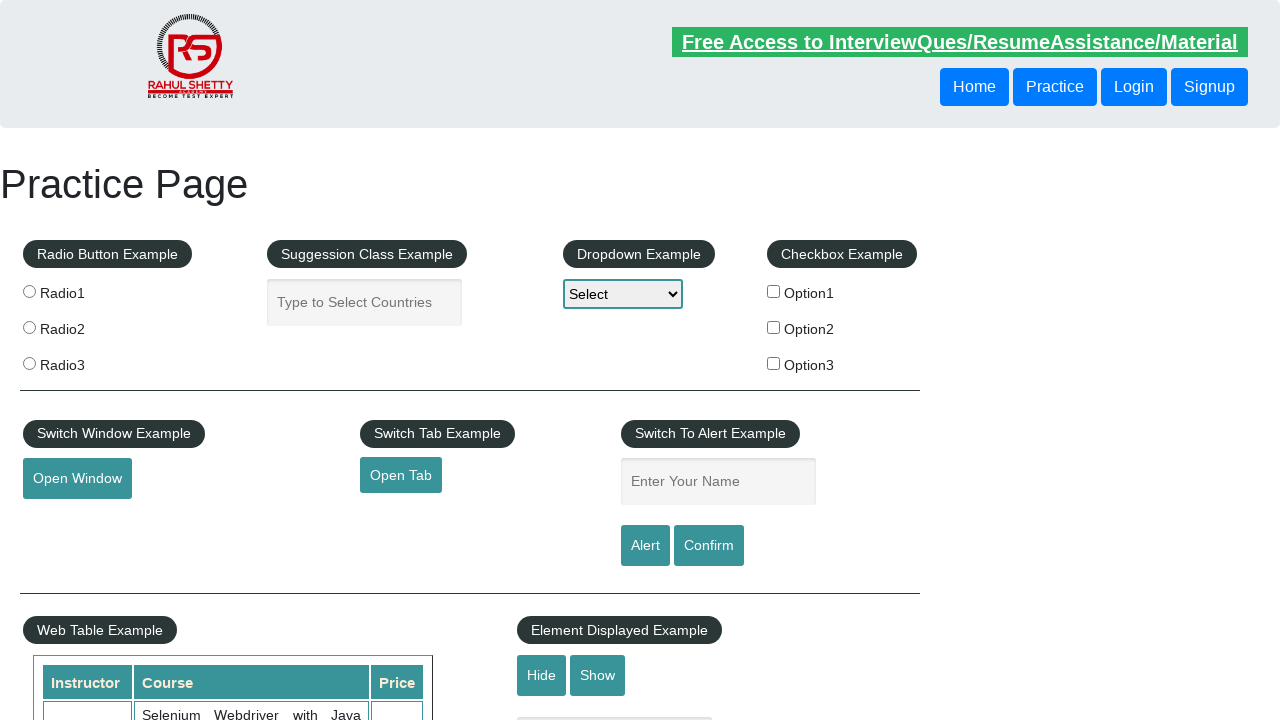

Retrieved href attribute from footer link
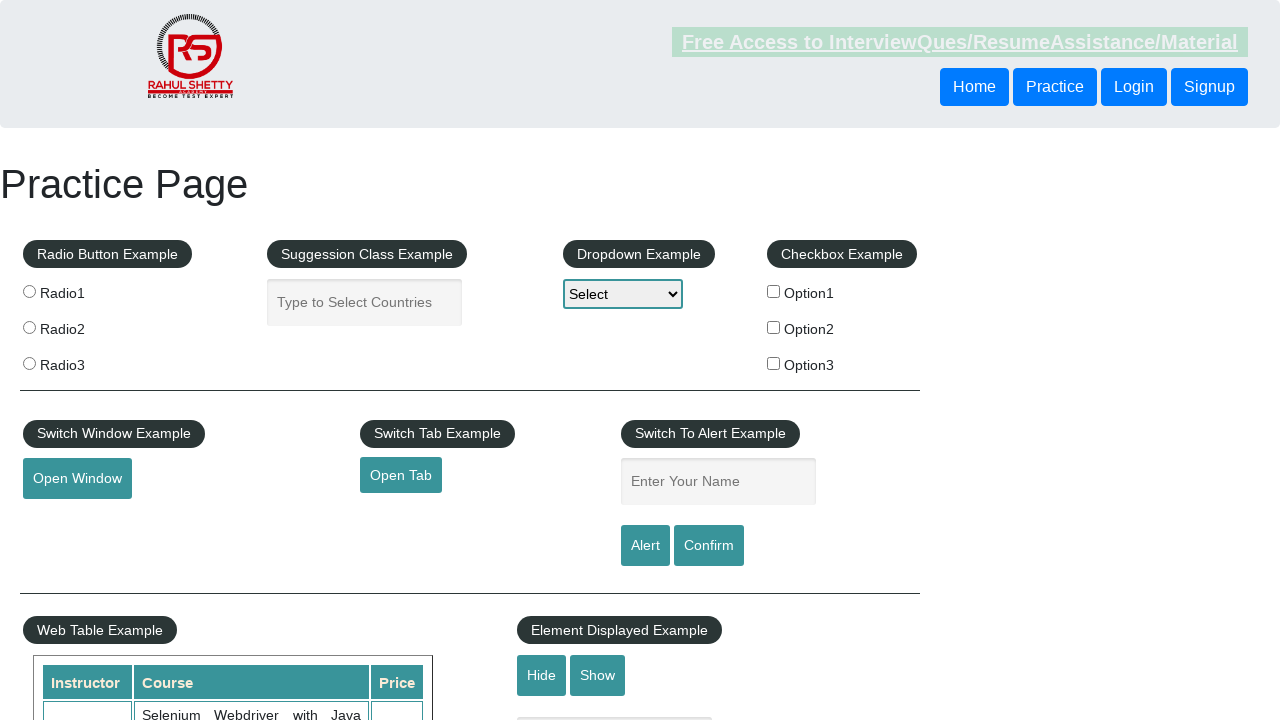

Retrieved text content from footer link
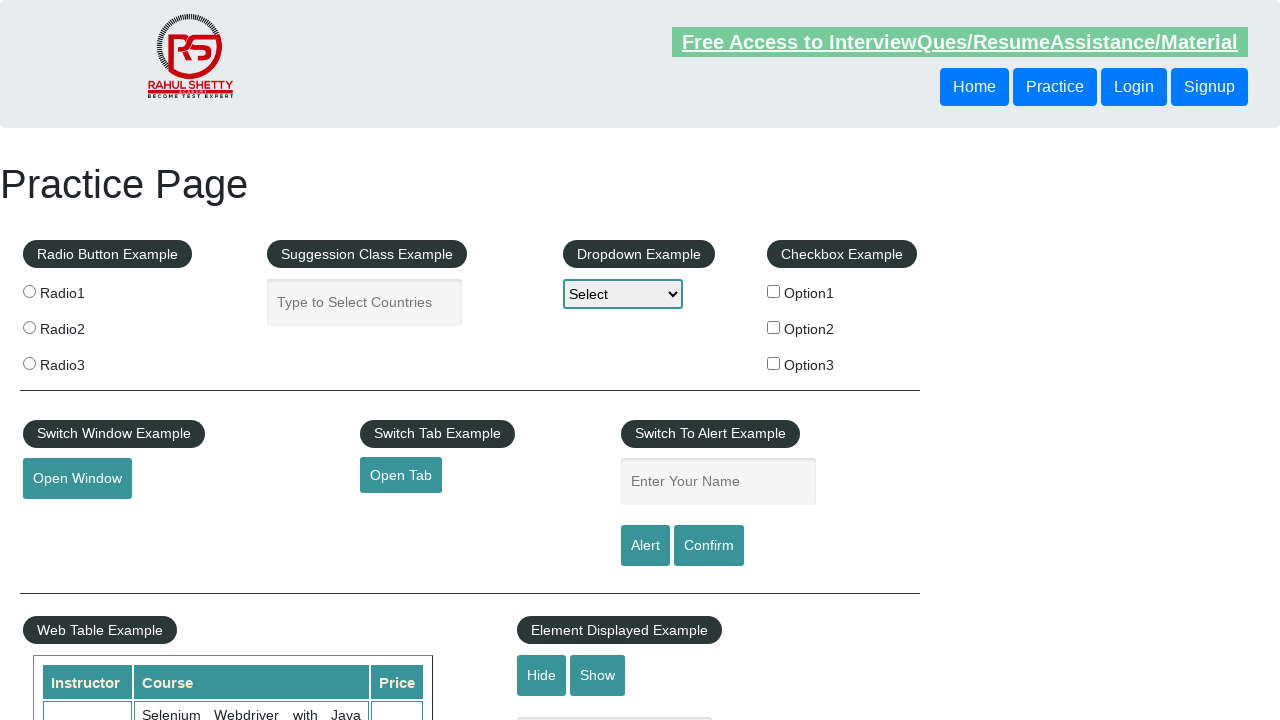

Verified footer link present with text 'Appium' and href 'https://courses.rahulshettyacademy.com/p/appium-tutorial'
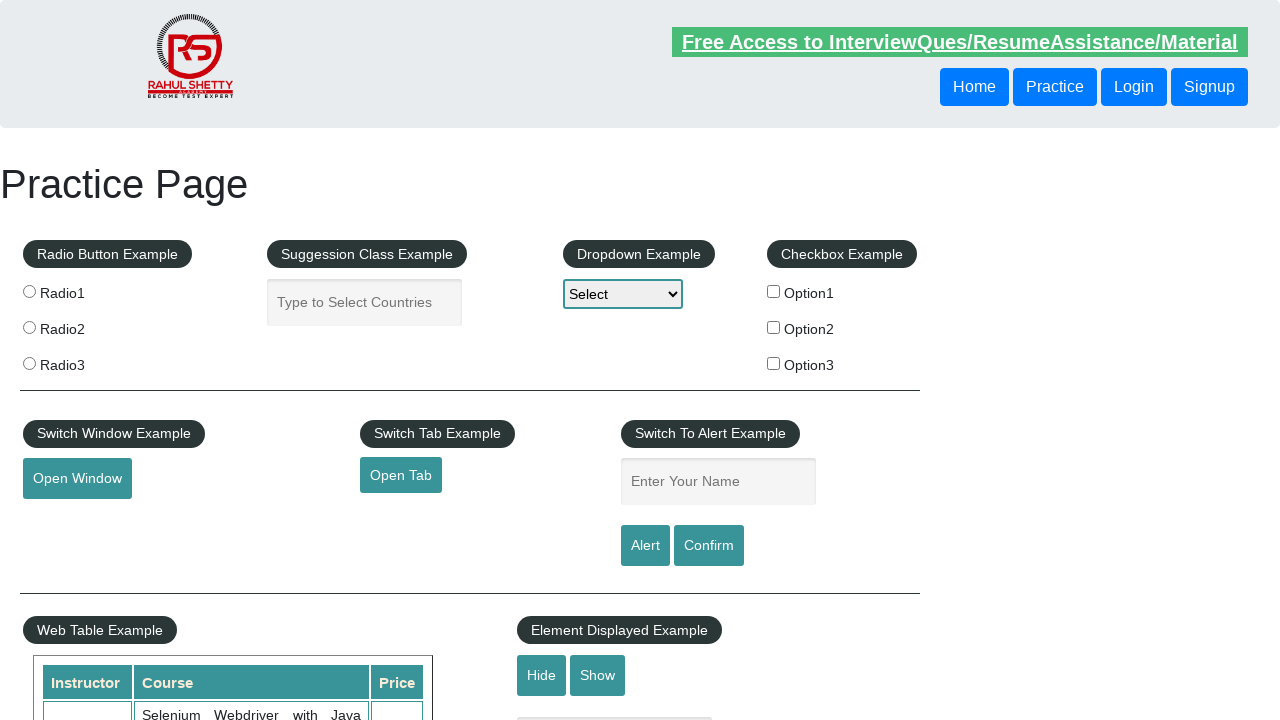

Retrieved href attribute from footer link
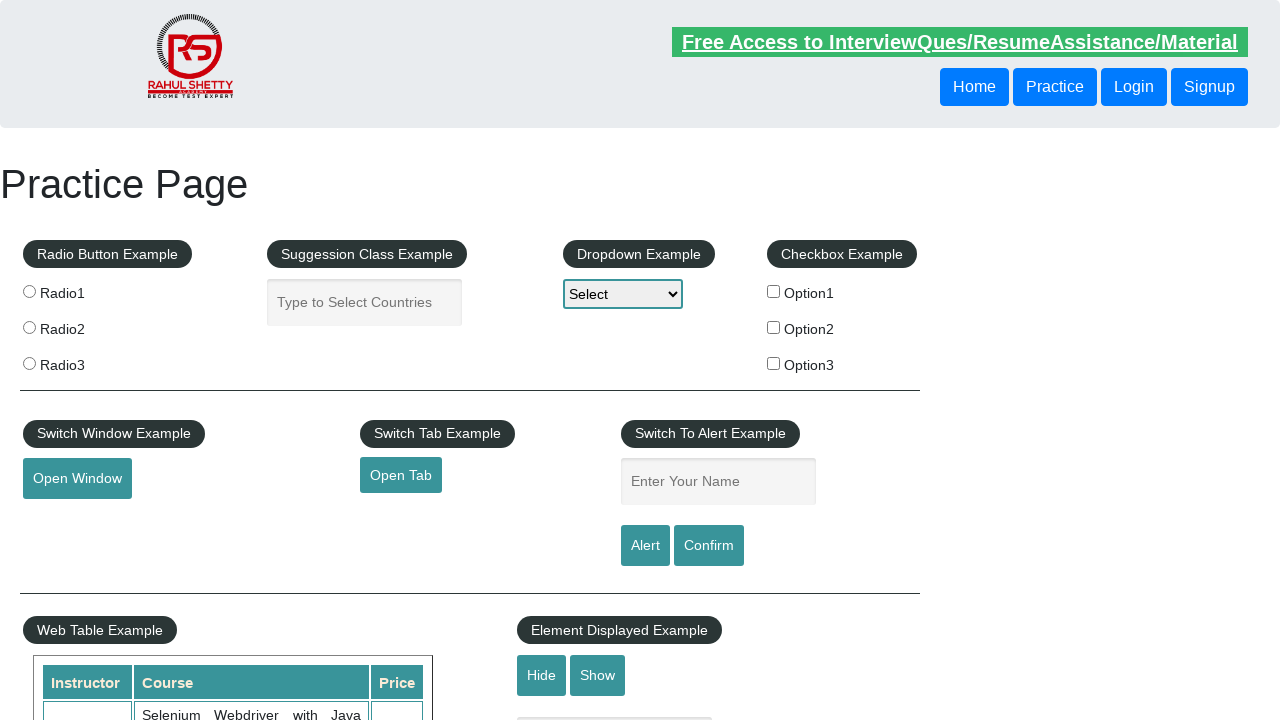

Retrieved text content from footer link
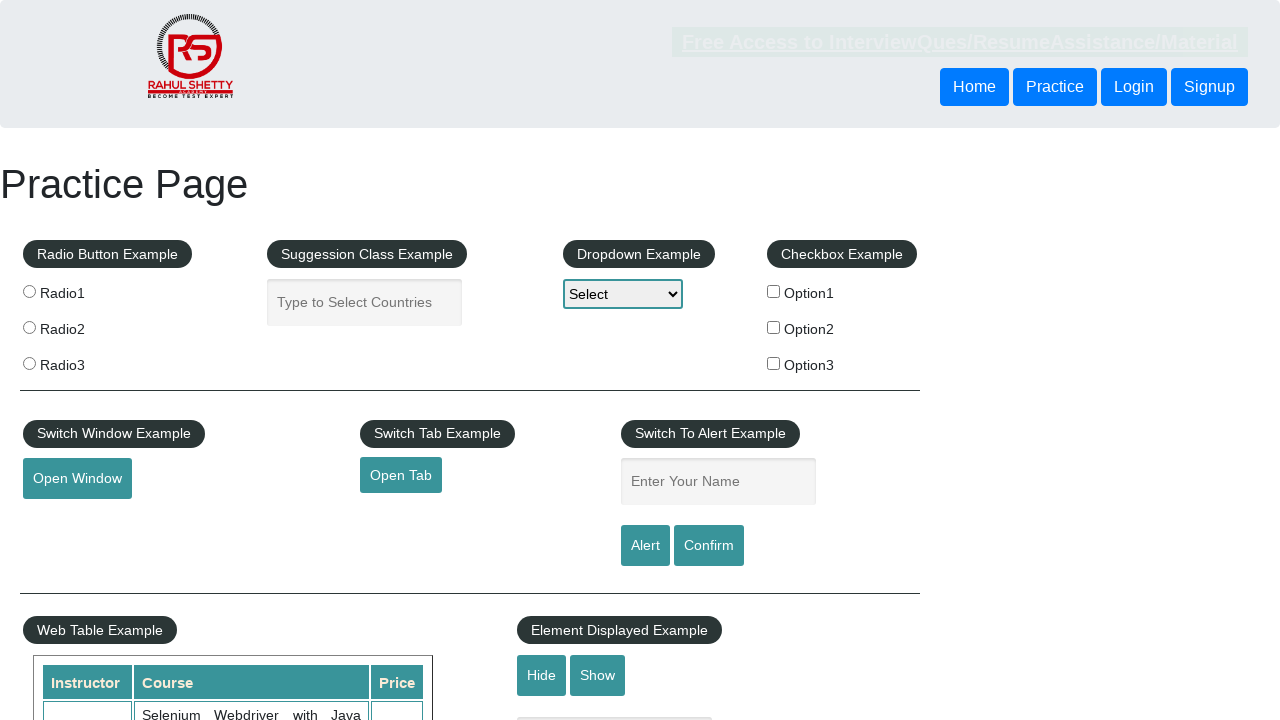

Verified footer link present with text 'JMeter' and href 'https://jmeter.apache.org/'
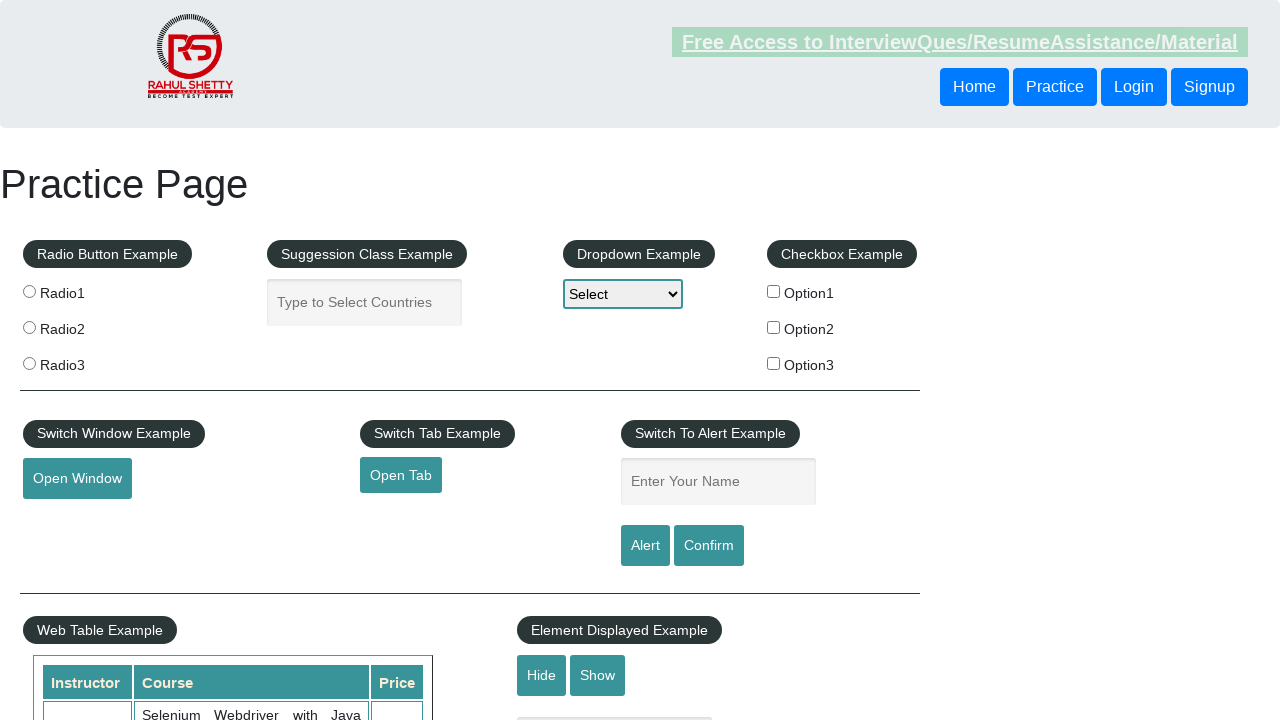

Retrieved href attribute from footer link
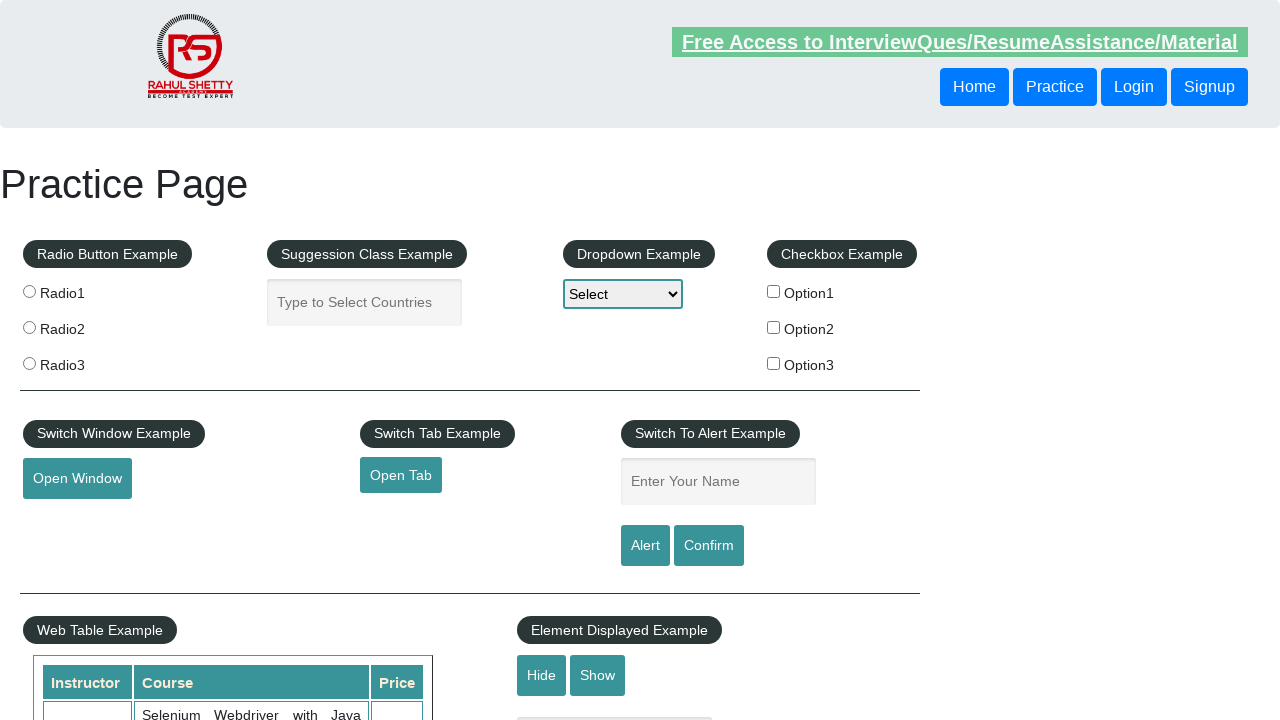

Retrieved text content from footer link
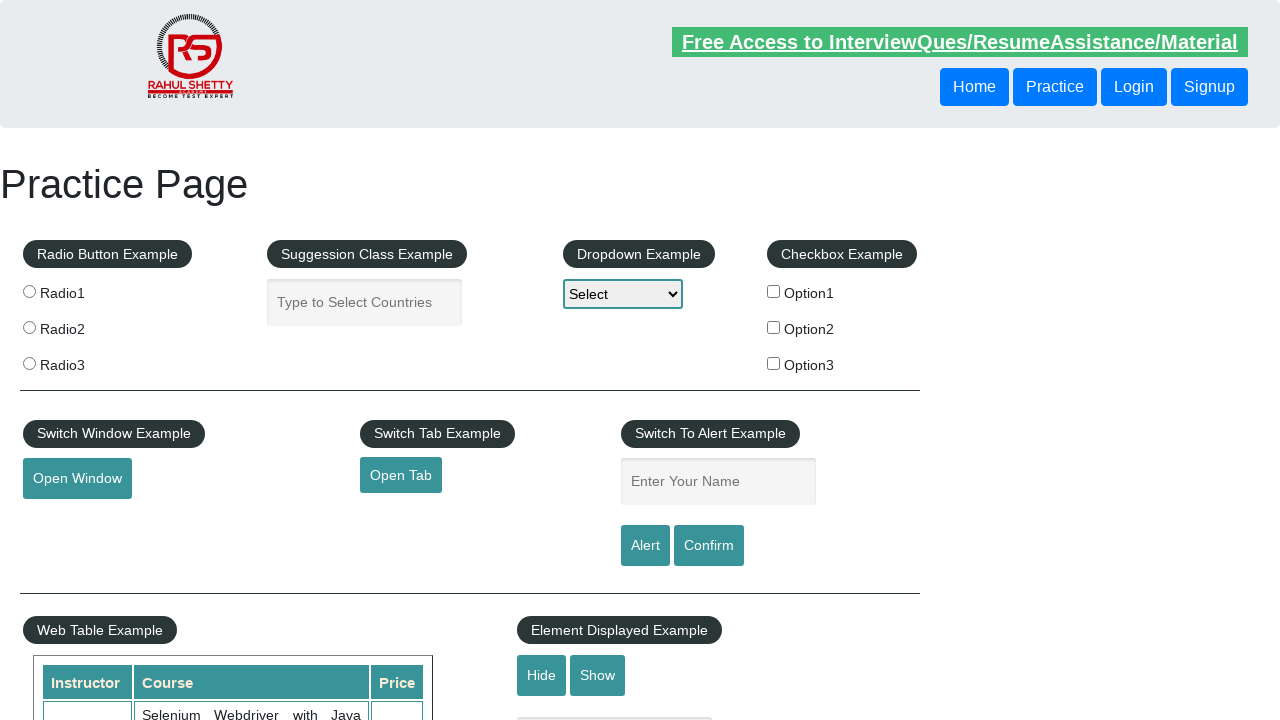

Verified footer link present with text 'Latest News' and href '#'
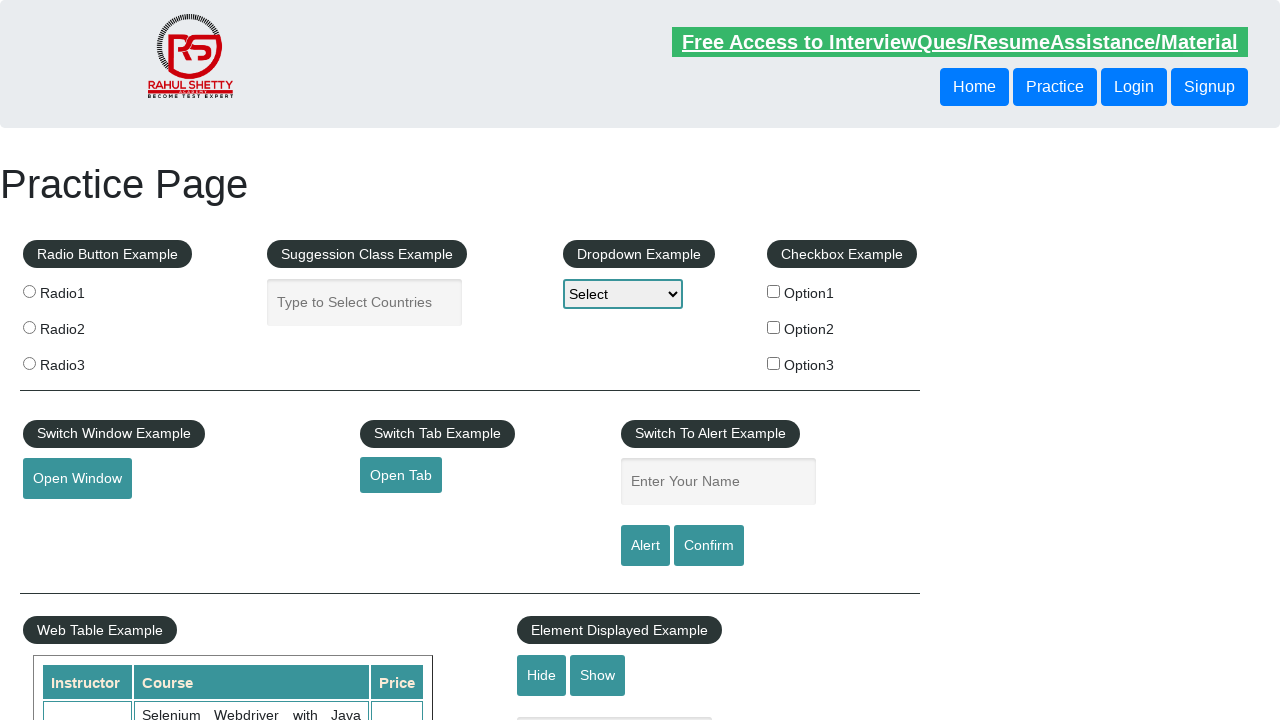

Retrieved href attribute from footer link
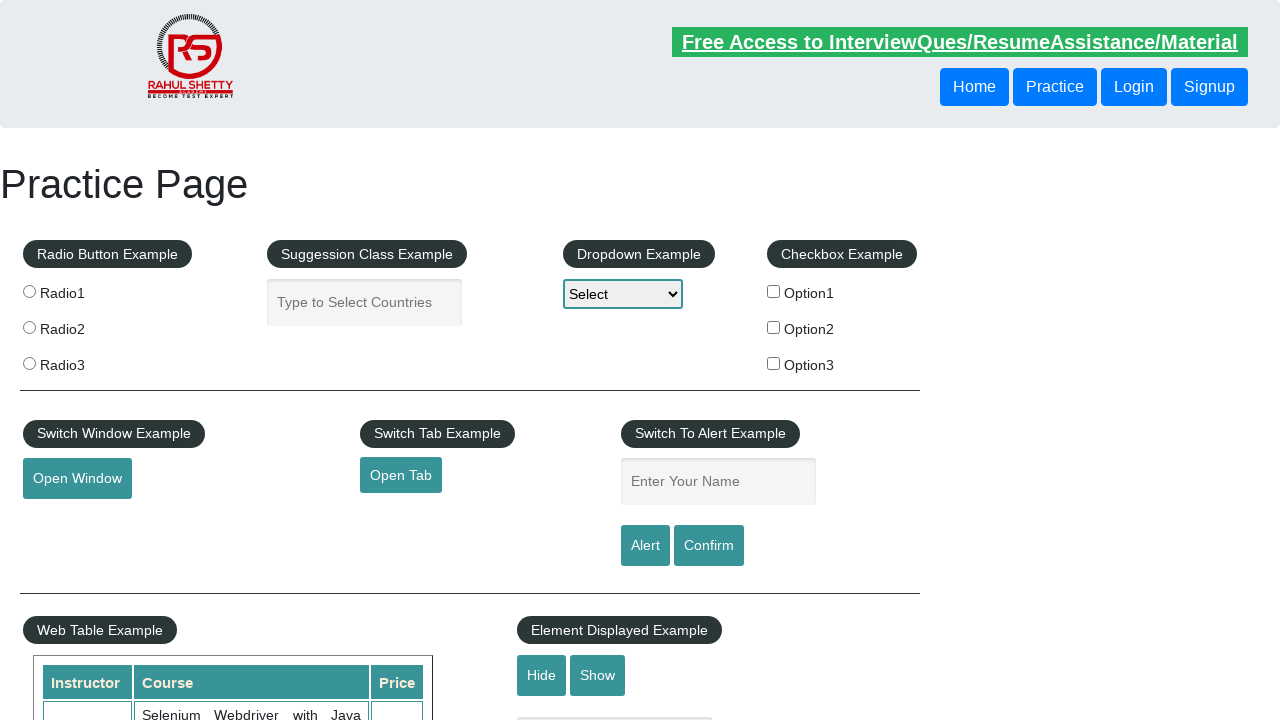

Retrieved text content from footer link
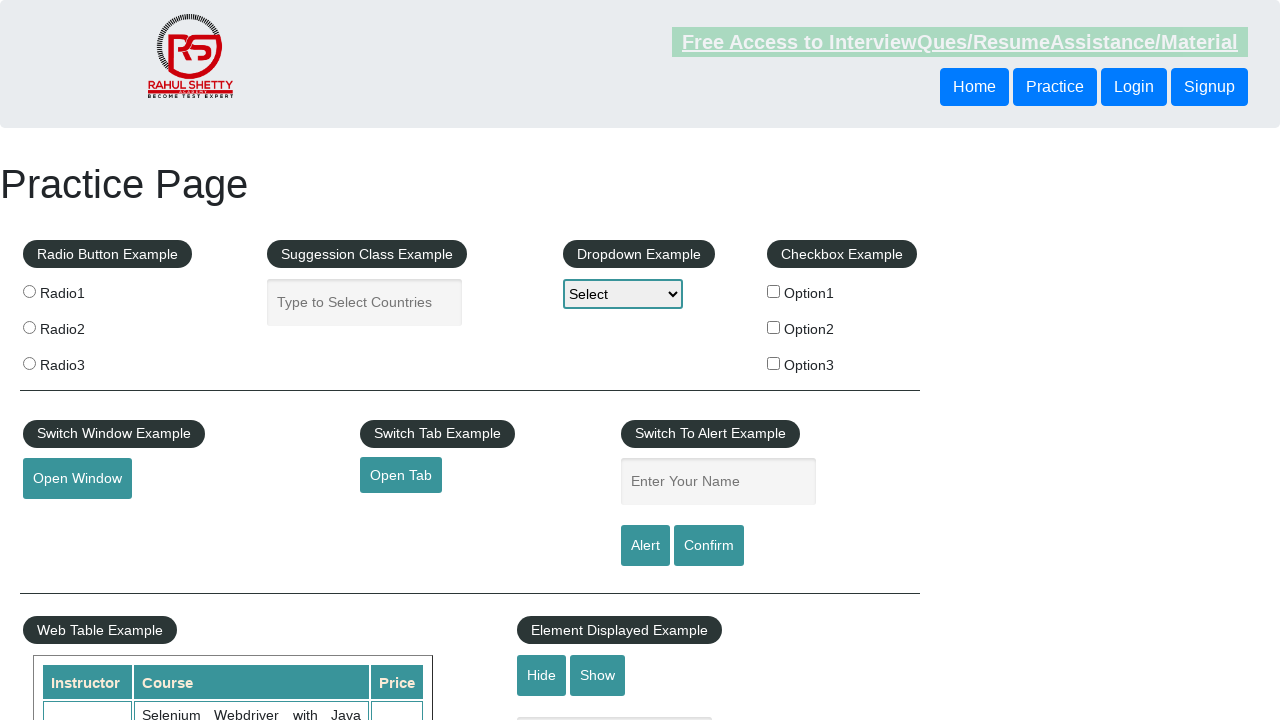

Verified footer link present with text 'Broken Link' and href 'https://rahulshettyacademy.com/brokenlink'
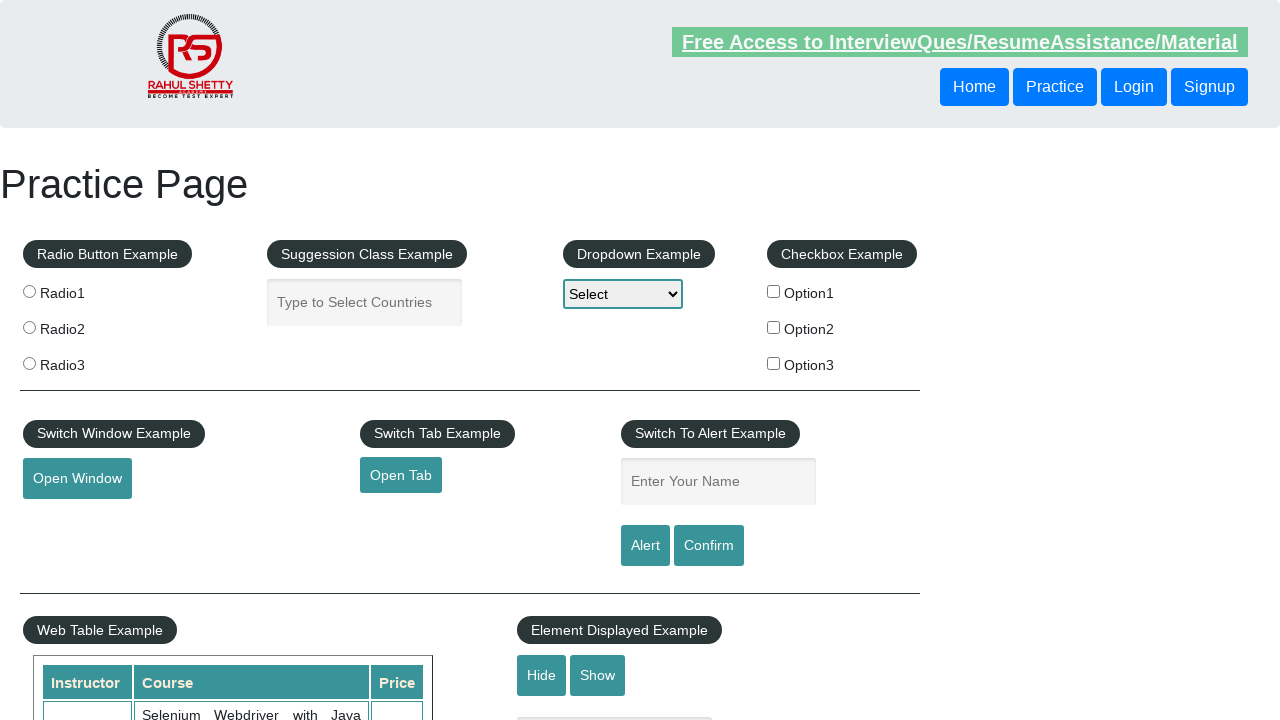

Retrieved href attribute from footer link
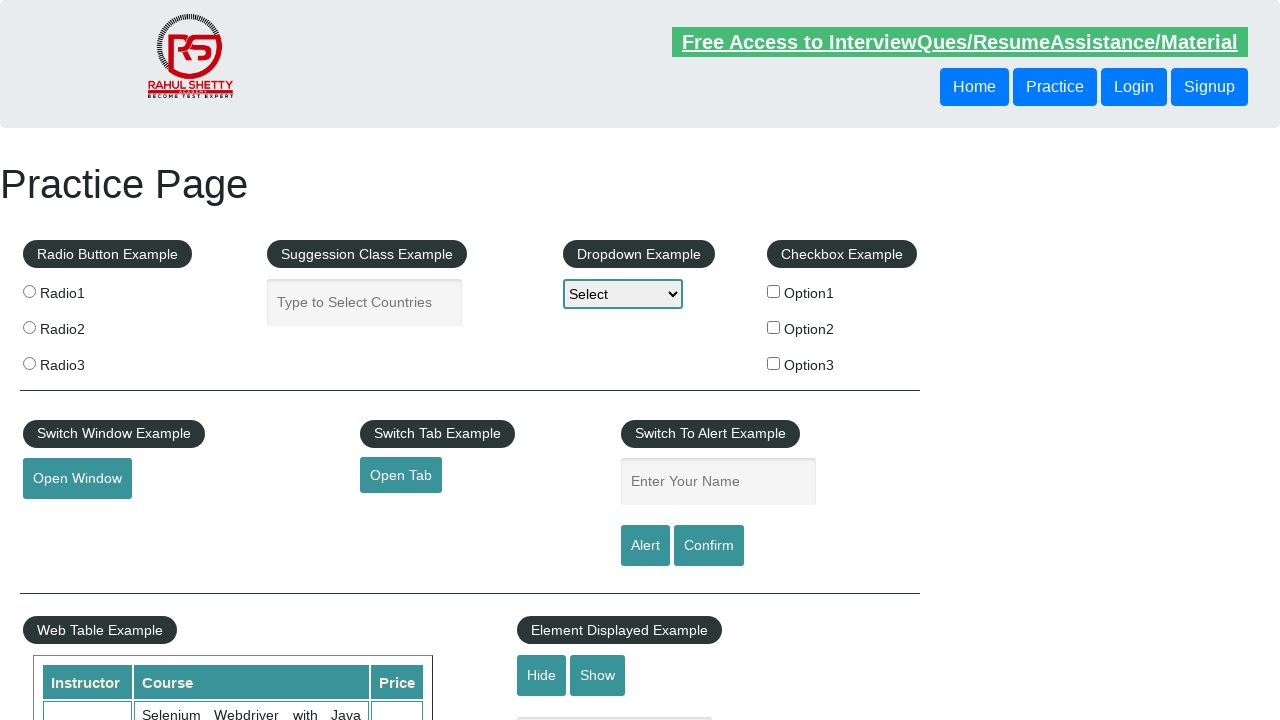

Retrieved text content from footer link
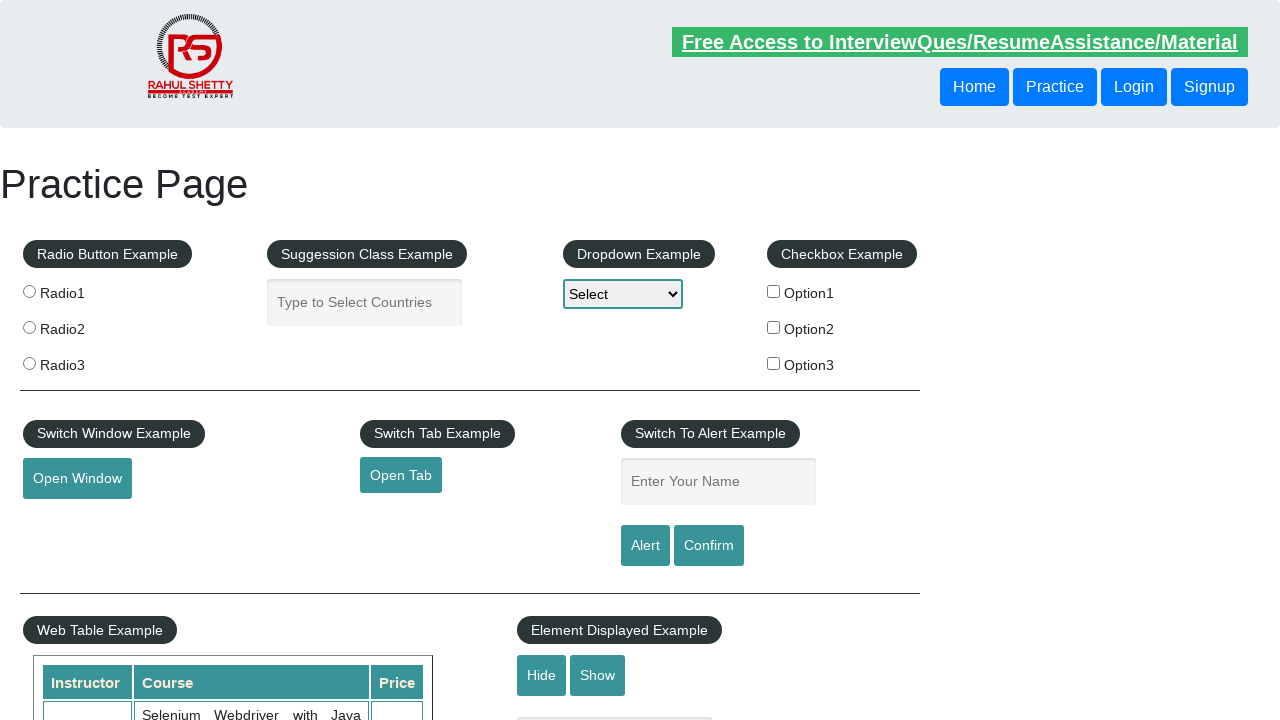

Verified footer link present with text 'Dummy Content for Testing.' and href '#'
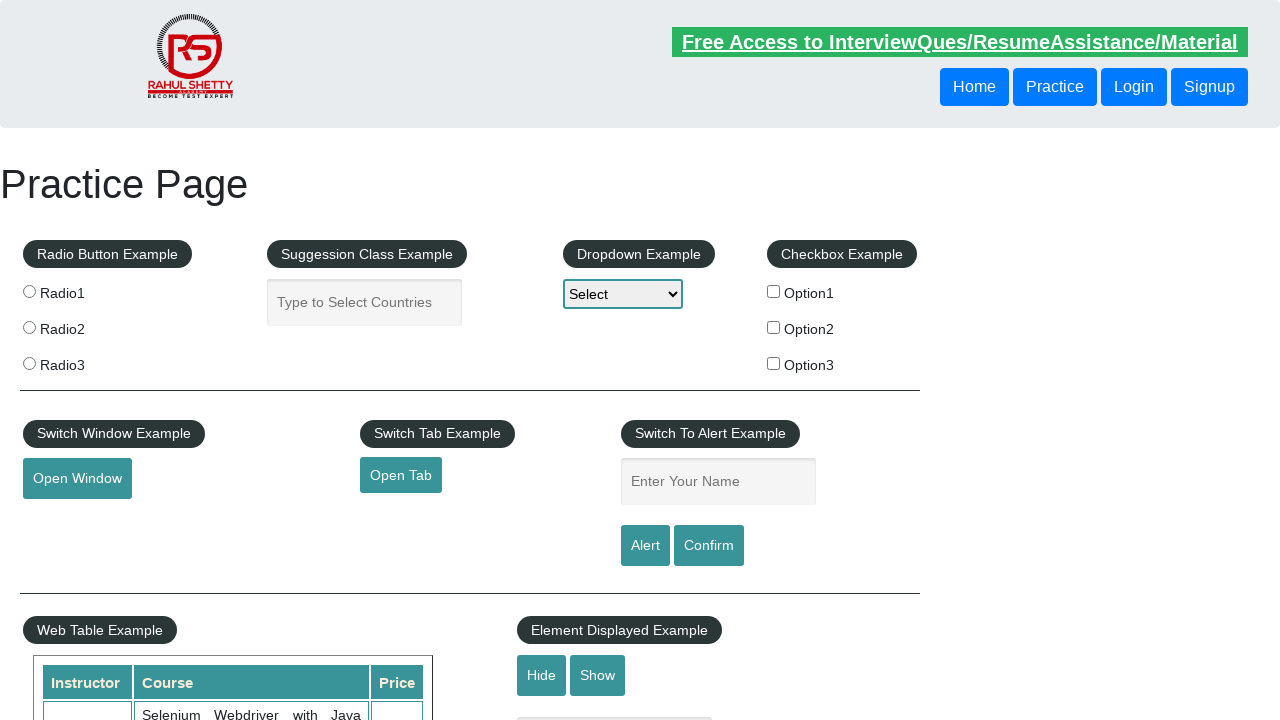

Retrieved href attribute from footer link
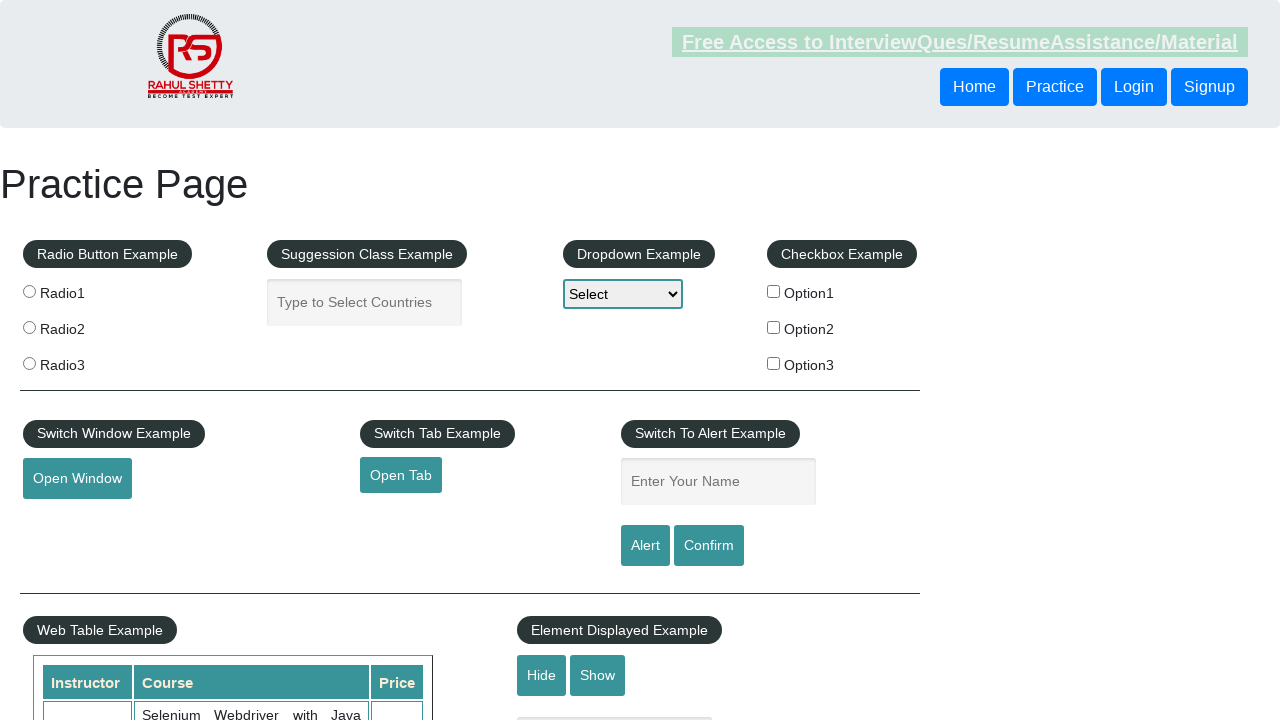

Retrieved text content from footer link
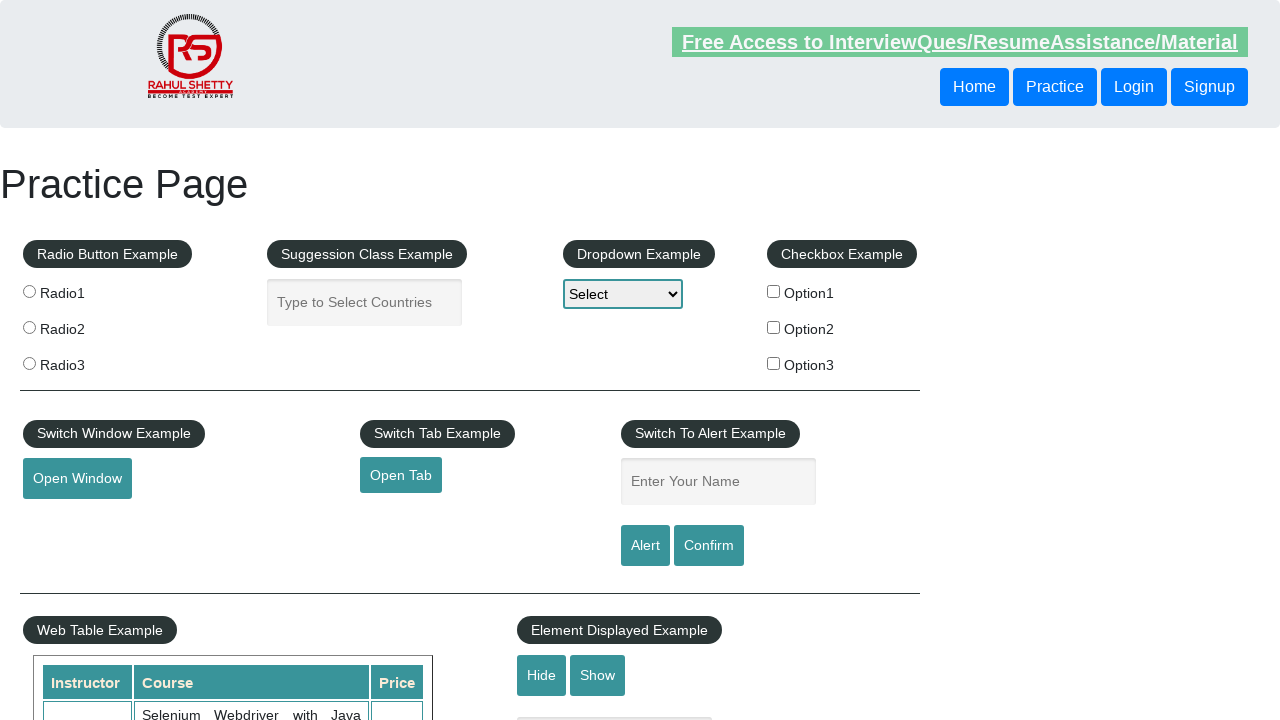

Verified footer link present with text 'Dummy Content for Testing.' and href '#'
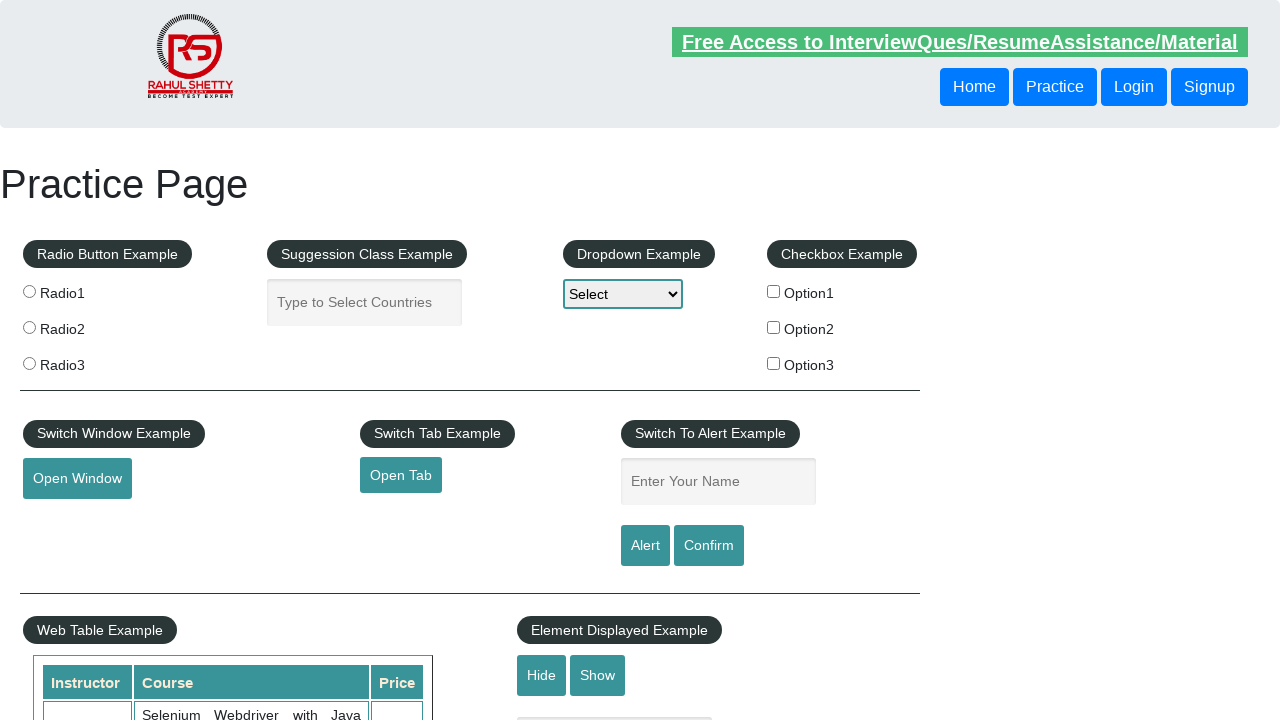

Retrieved href attribute from footer link
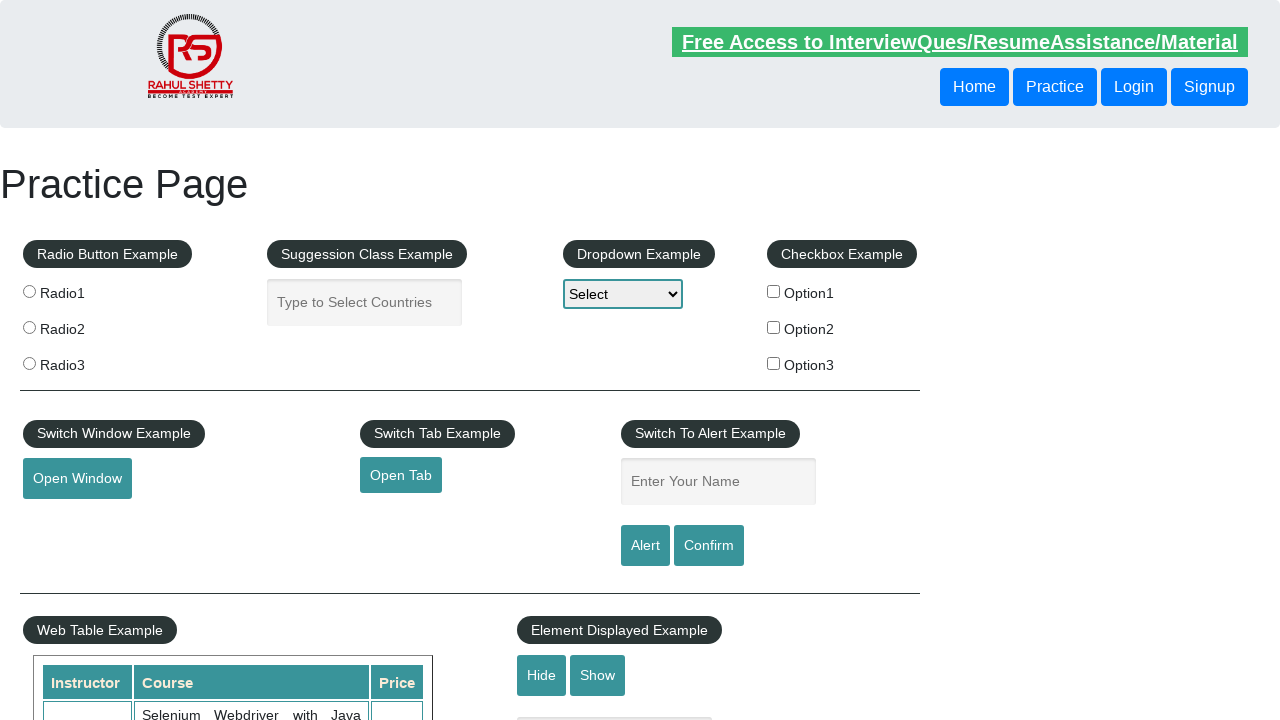

Retrieved text content from footer link
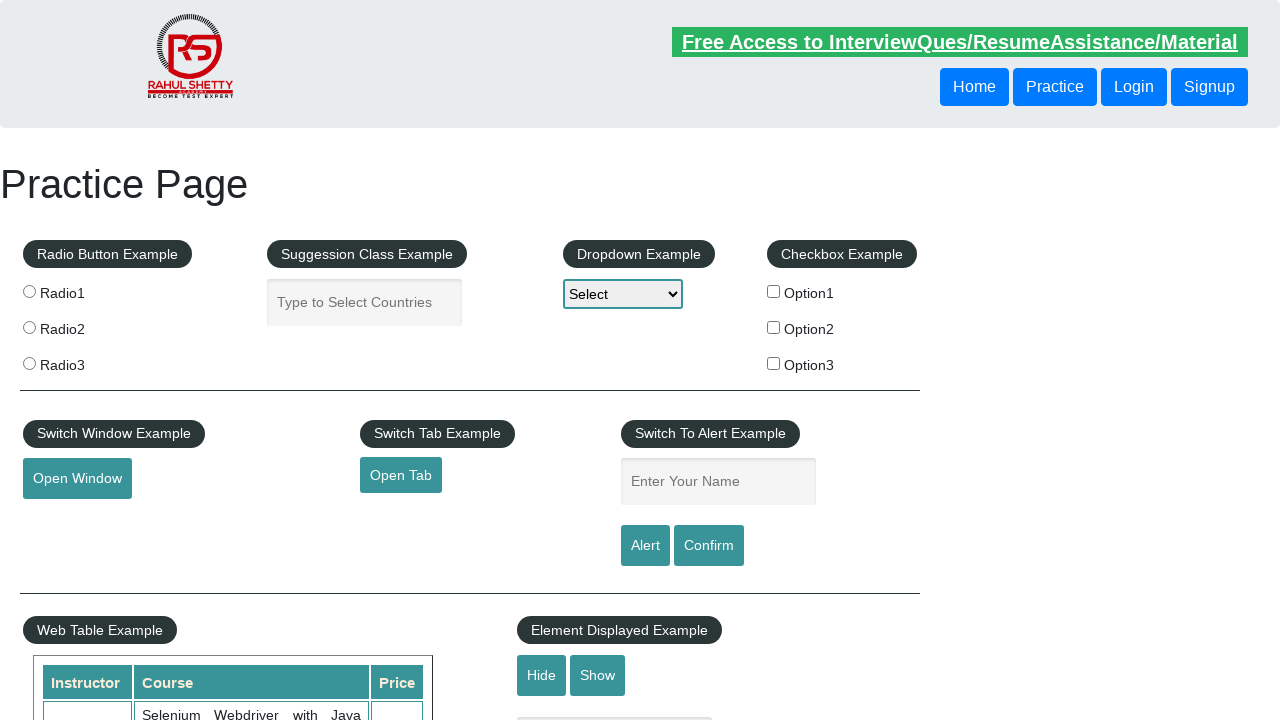

Verified footer link present with text 'Dummy Content for Testing.' and href '#'
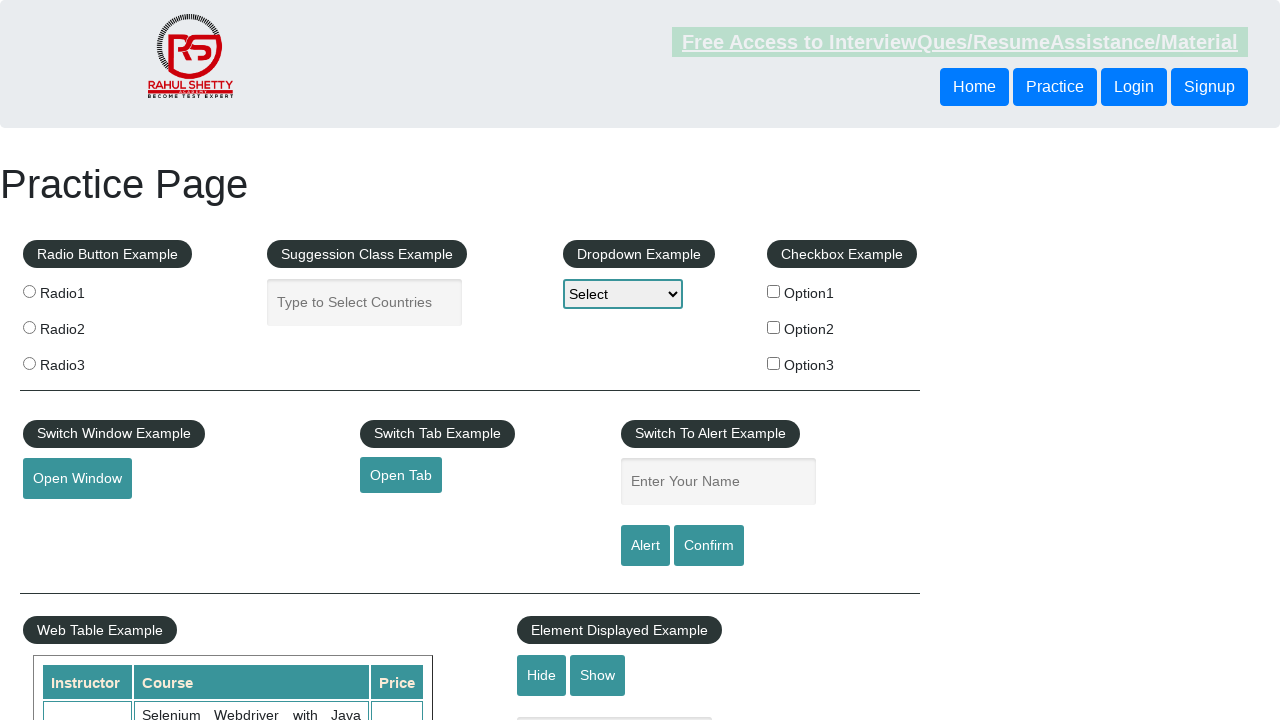

Retrieved href attribute from footer link
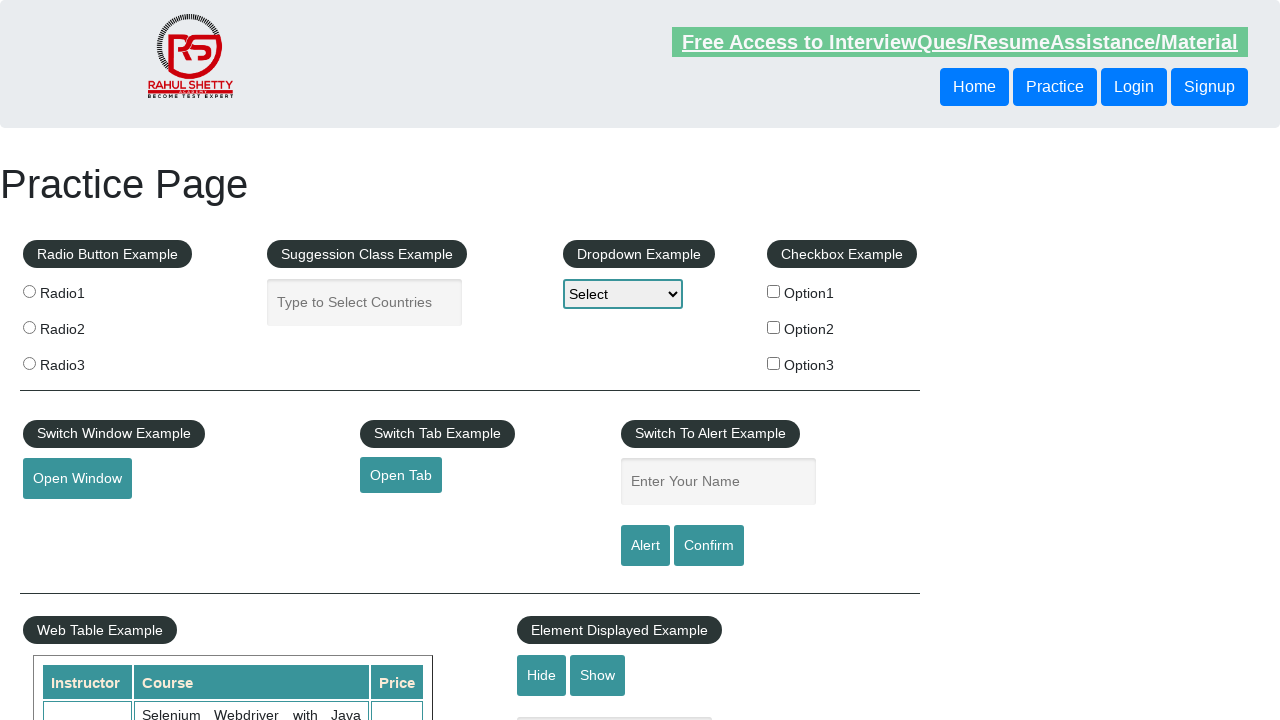

Retrieved text content from footer link
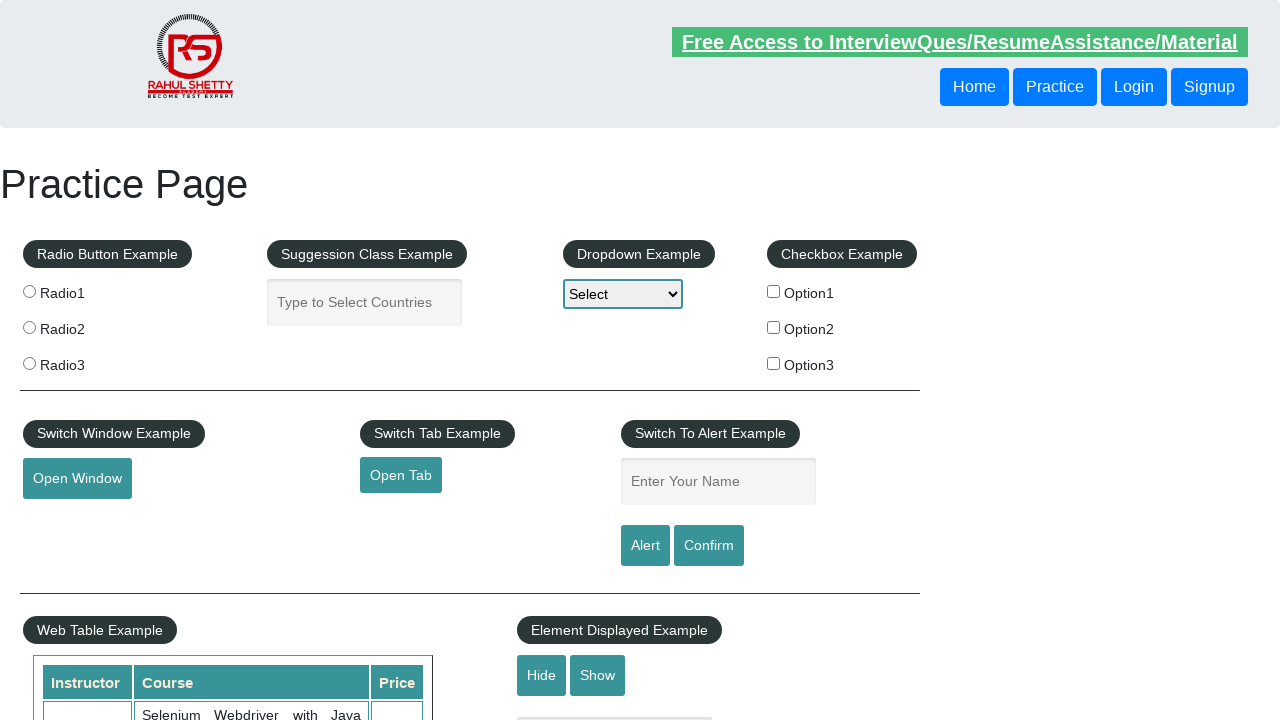

Verified footer link present with text 'Contact info' and href '#'
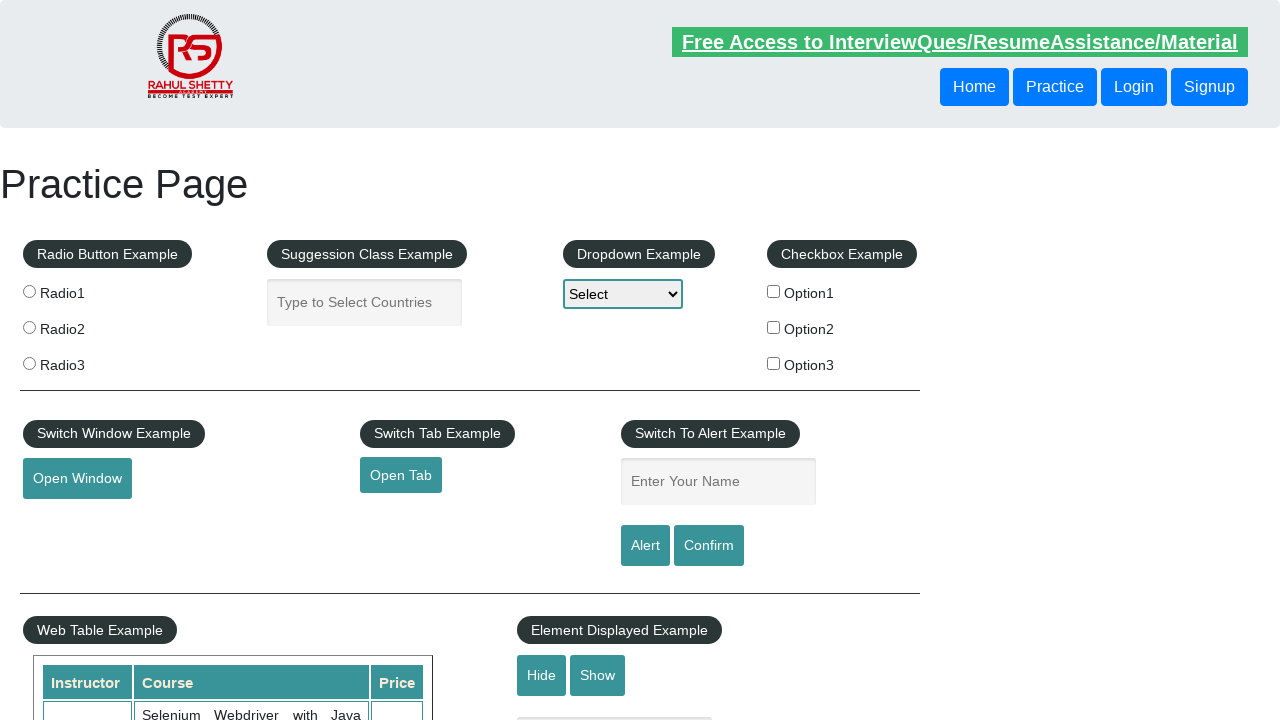

Retrieved href attribute from footer link
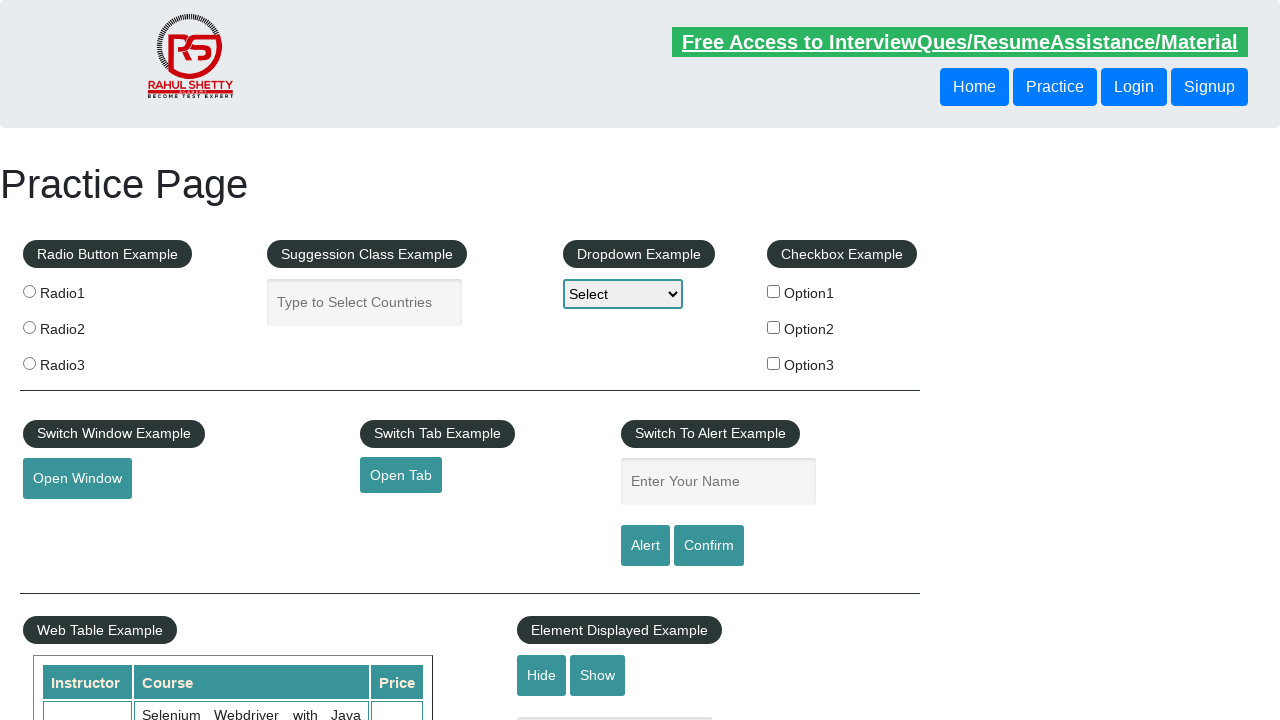

Retrieved text content from footer link
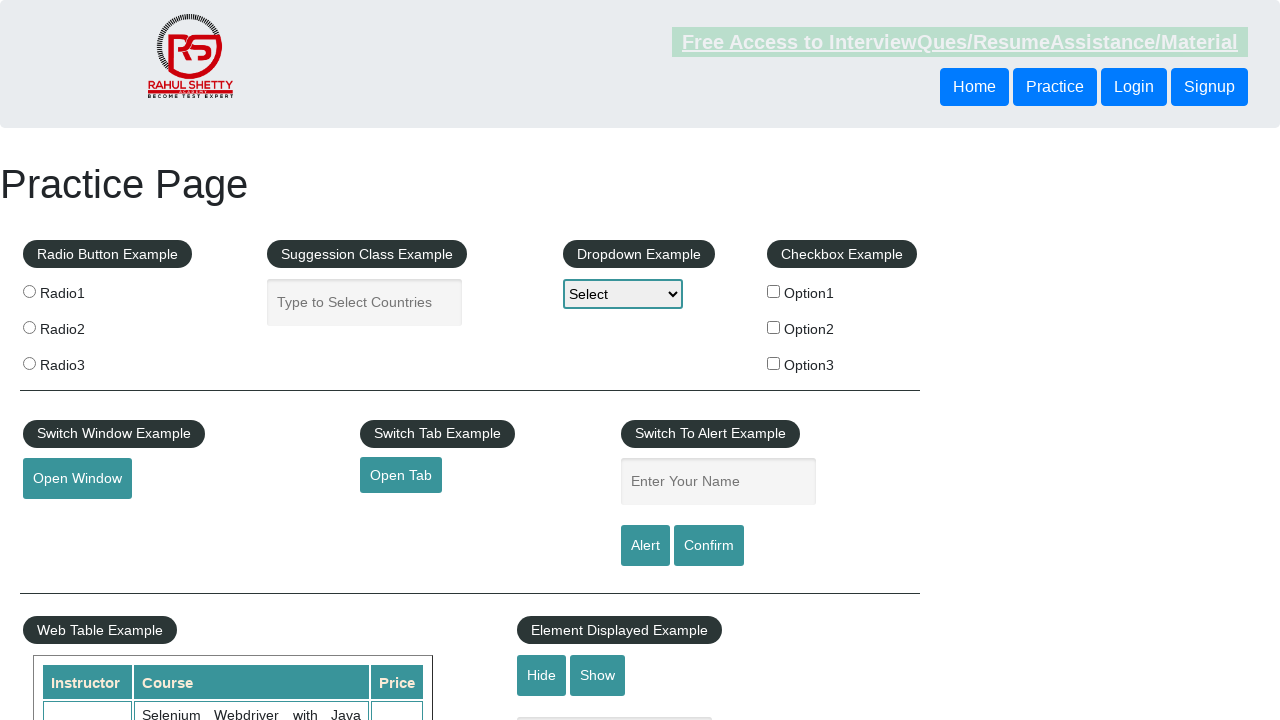

Verified footer link present with text 'Dummy Content for Testing.' and href '#'
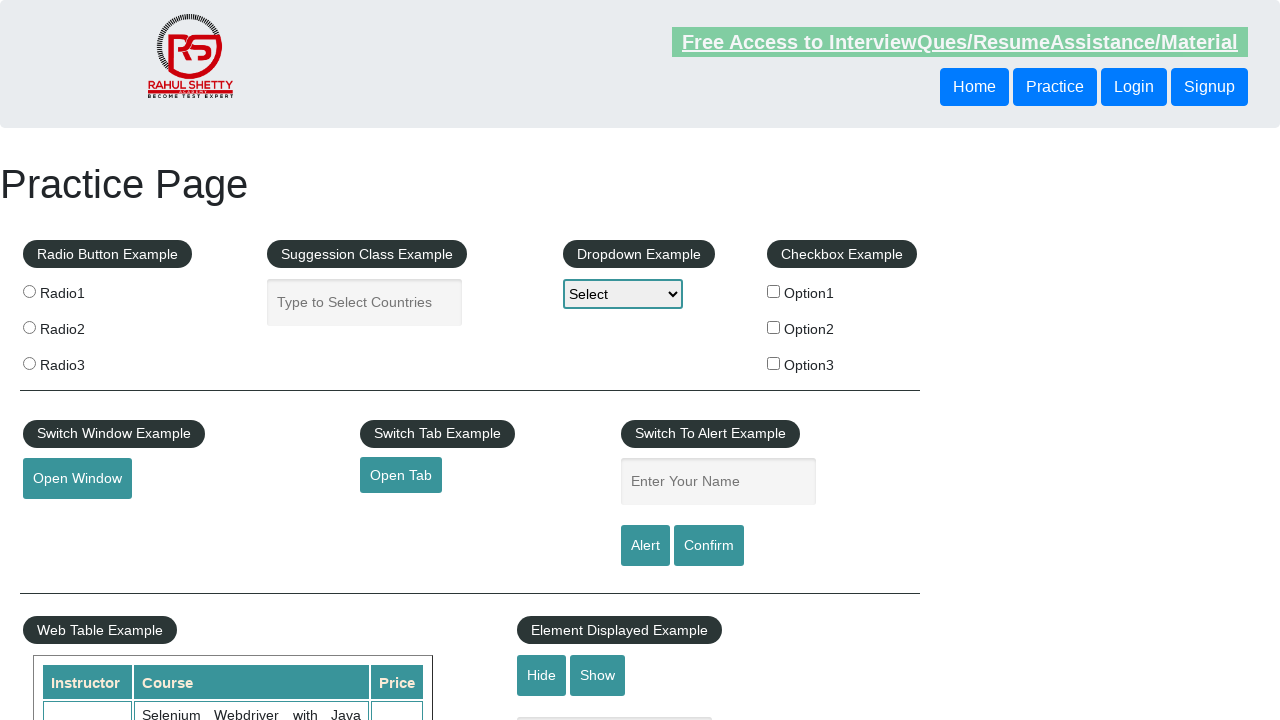

Retrieved href attribute from footer link
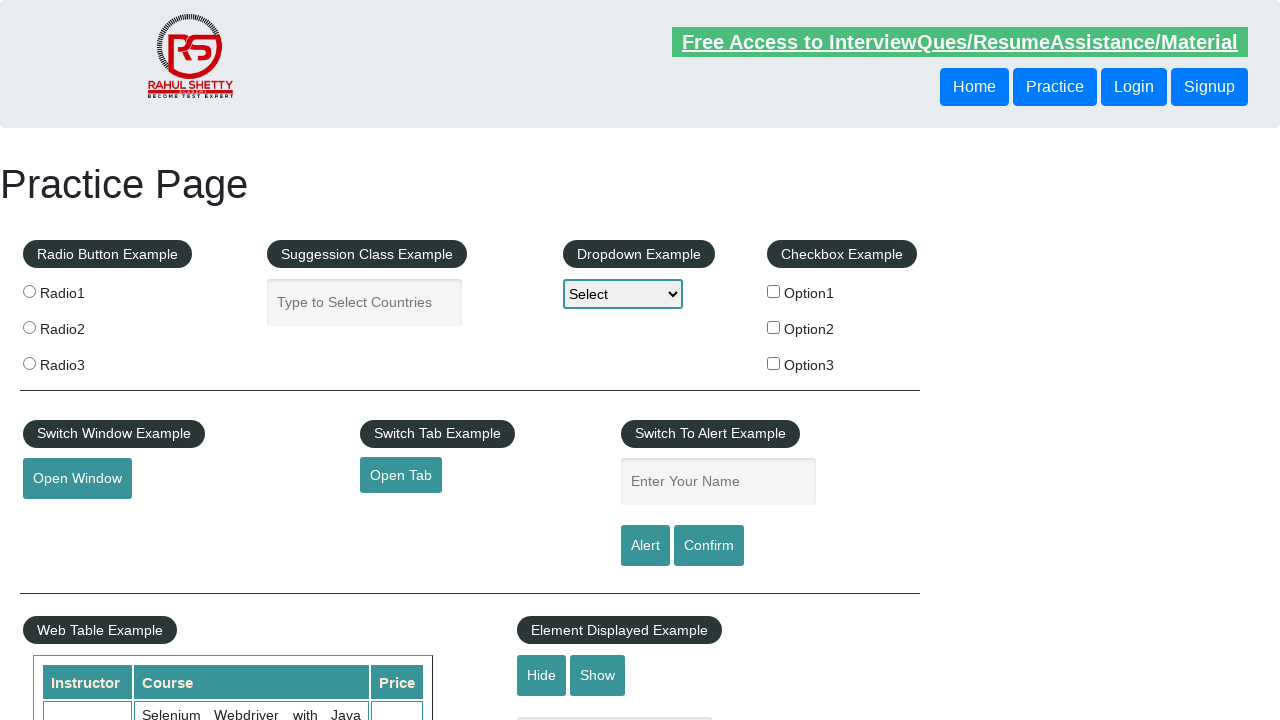

Retrieved text content from footer link
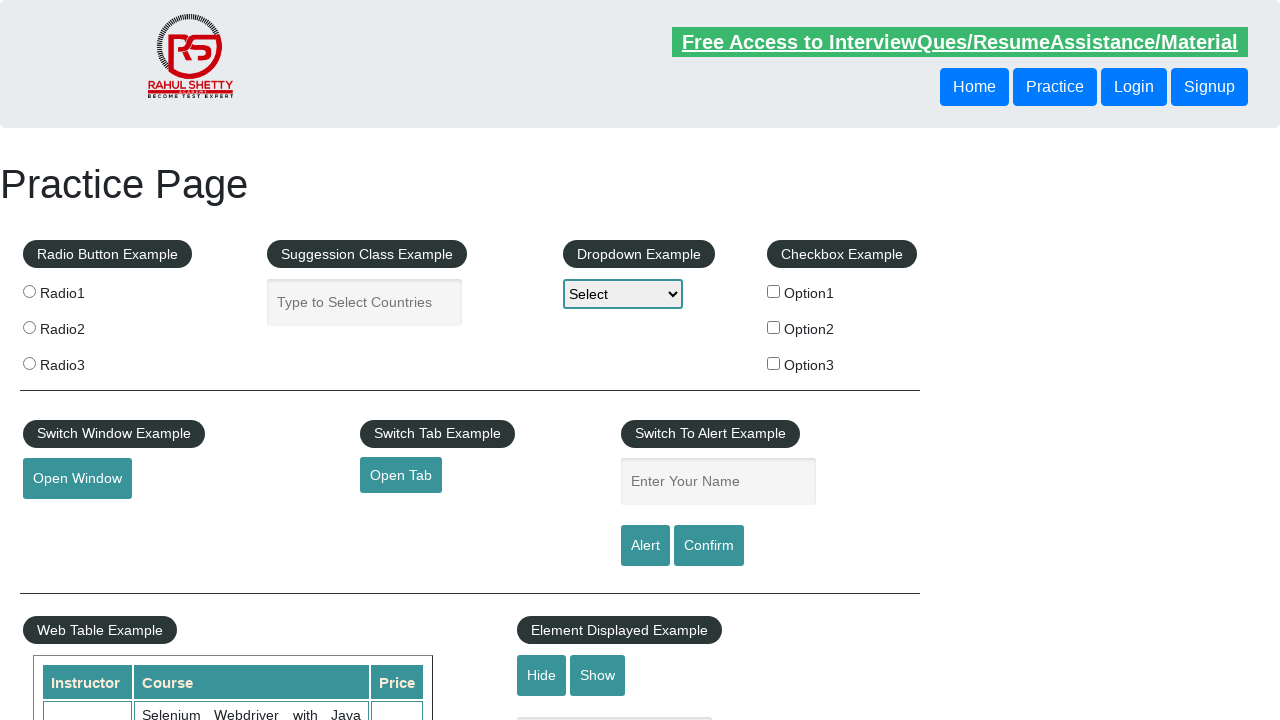

Verified footer link present with text 'Dummy Content for Testing.' and href '#'
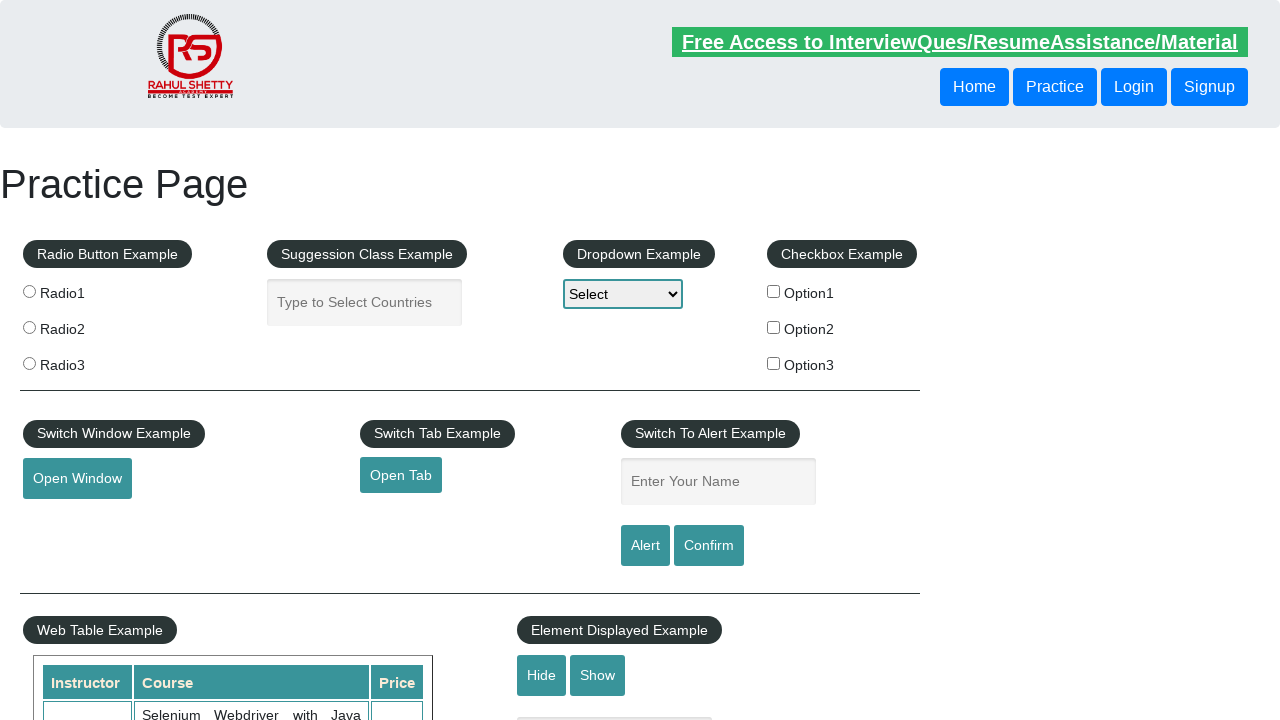

Retrieved href attribute from footer link
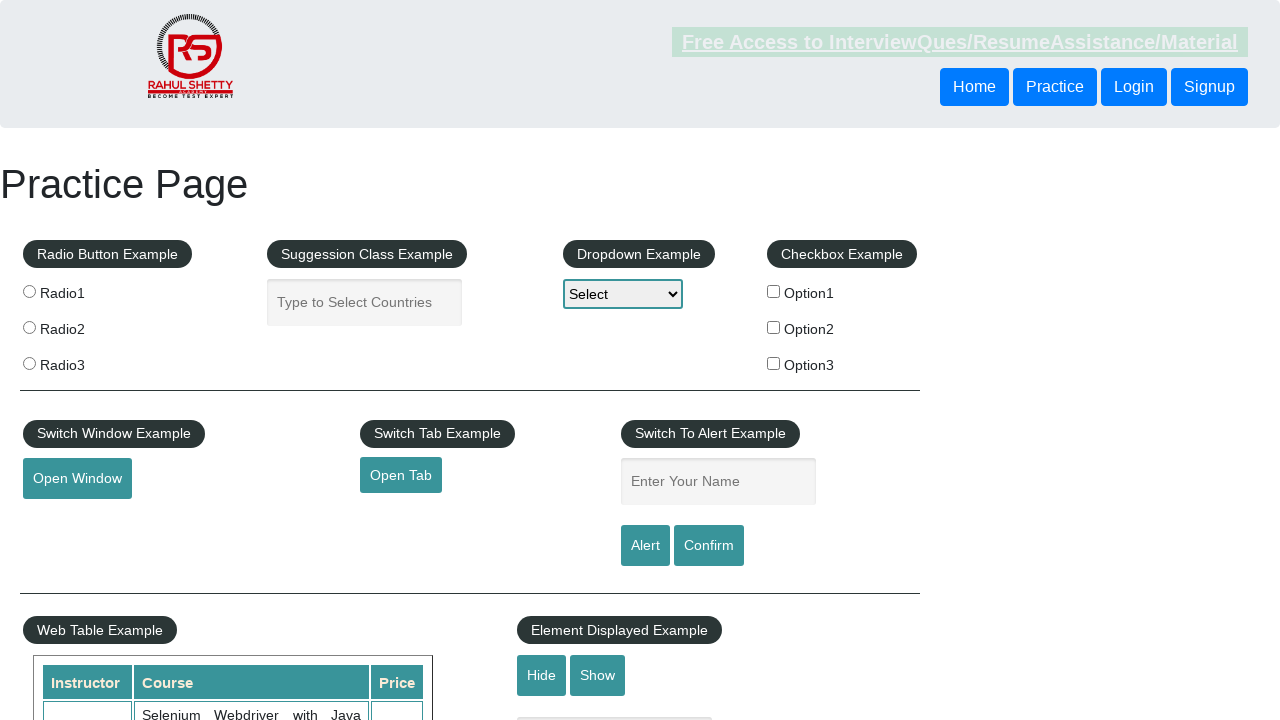

Retrieved text content from footer link
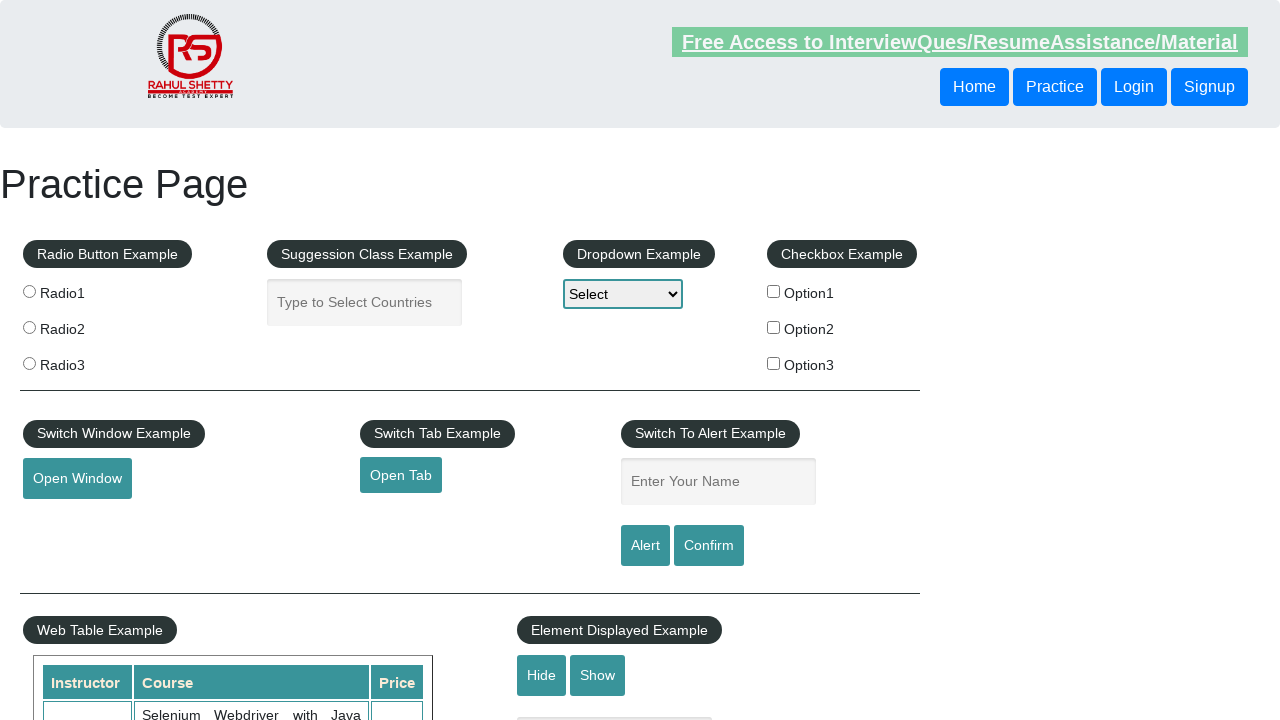

Verified footer link present with text 'Dummy Content for Testing.' and href '#'
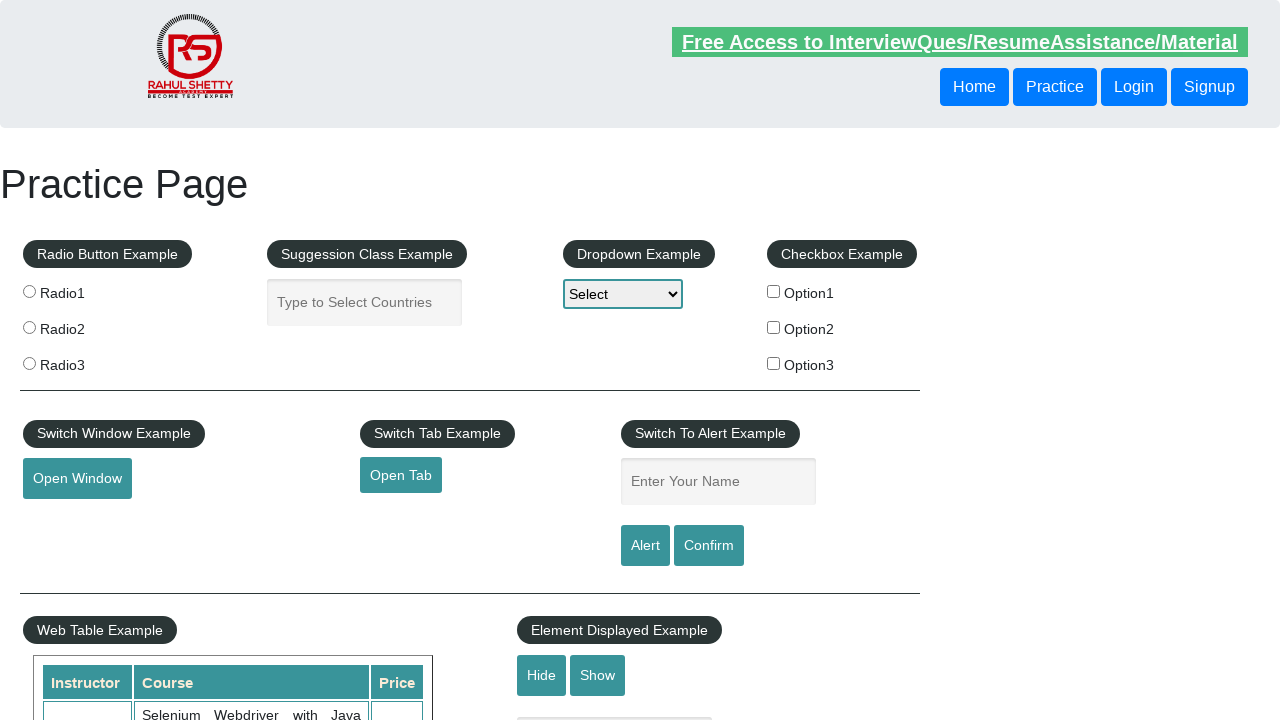

Retrieved href attribute from footer link
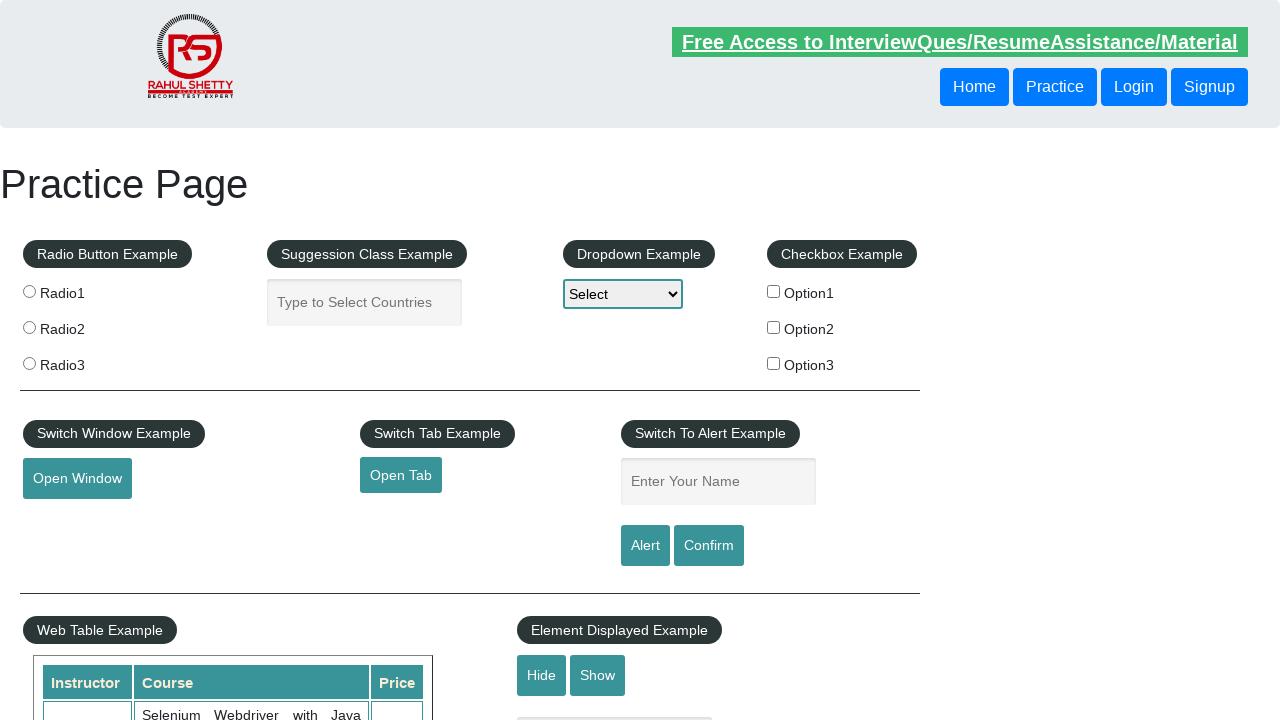

Retrieved text content from footer link
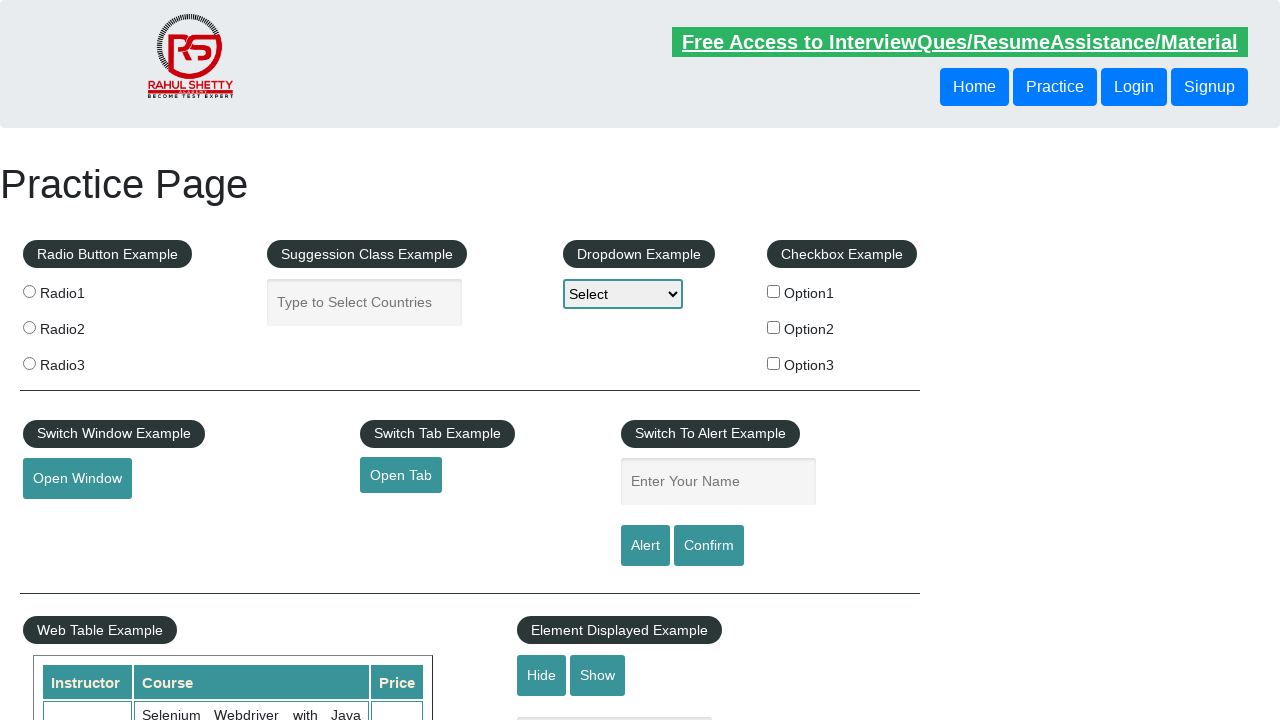

Verified footer link present with text 'Dummy Content for Testing.' and href '#'
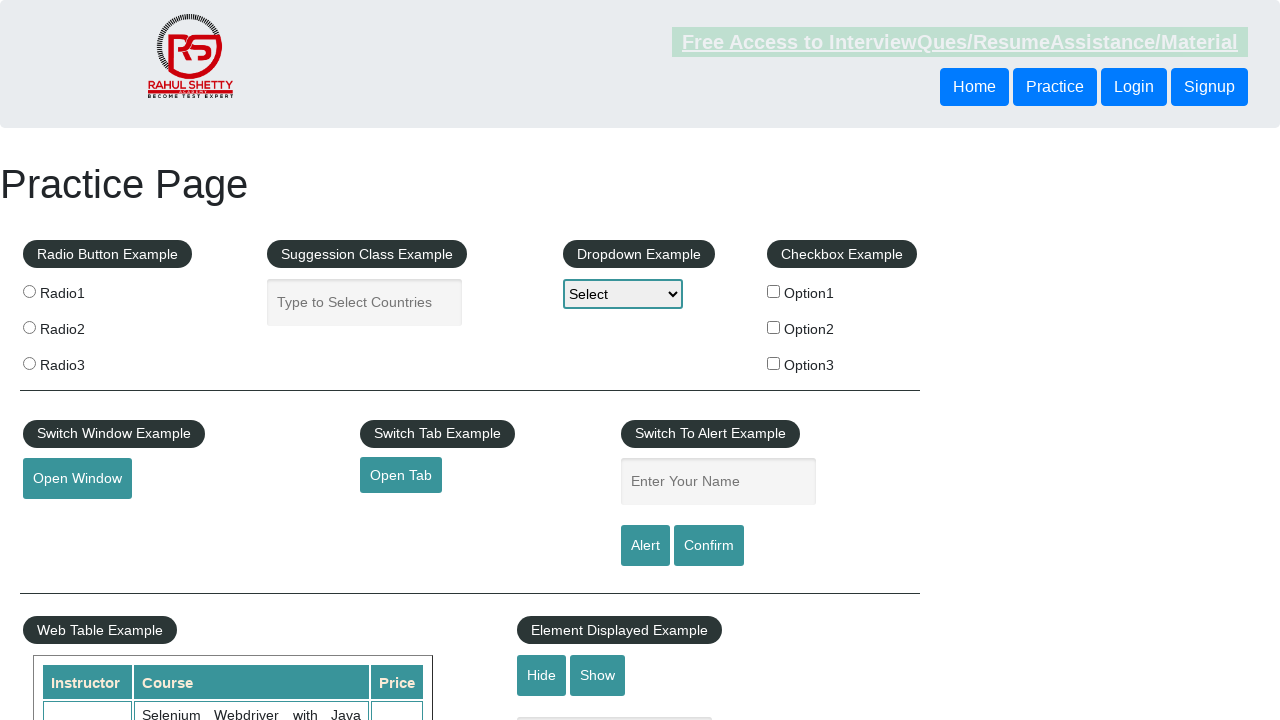

Retrieved href attribute from footer link
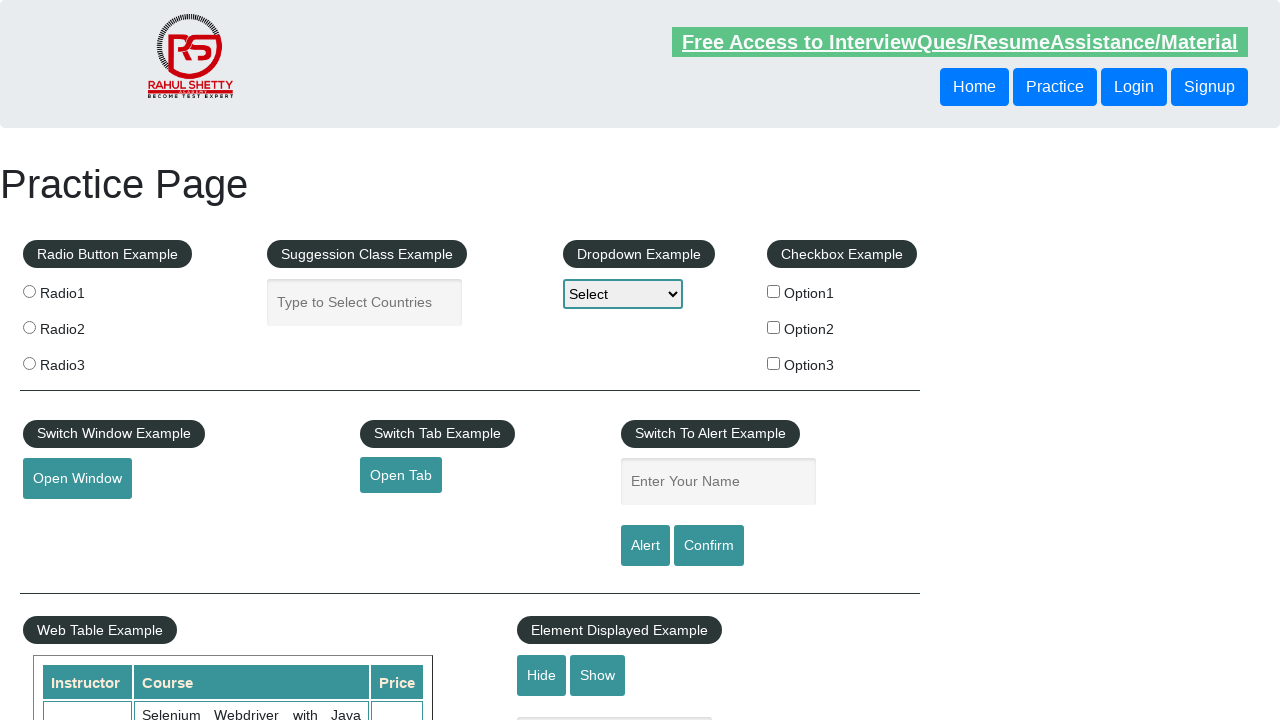

Retrieved text content from footer link
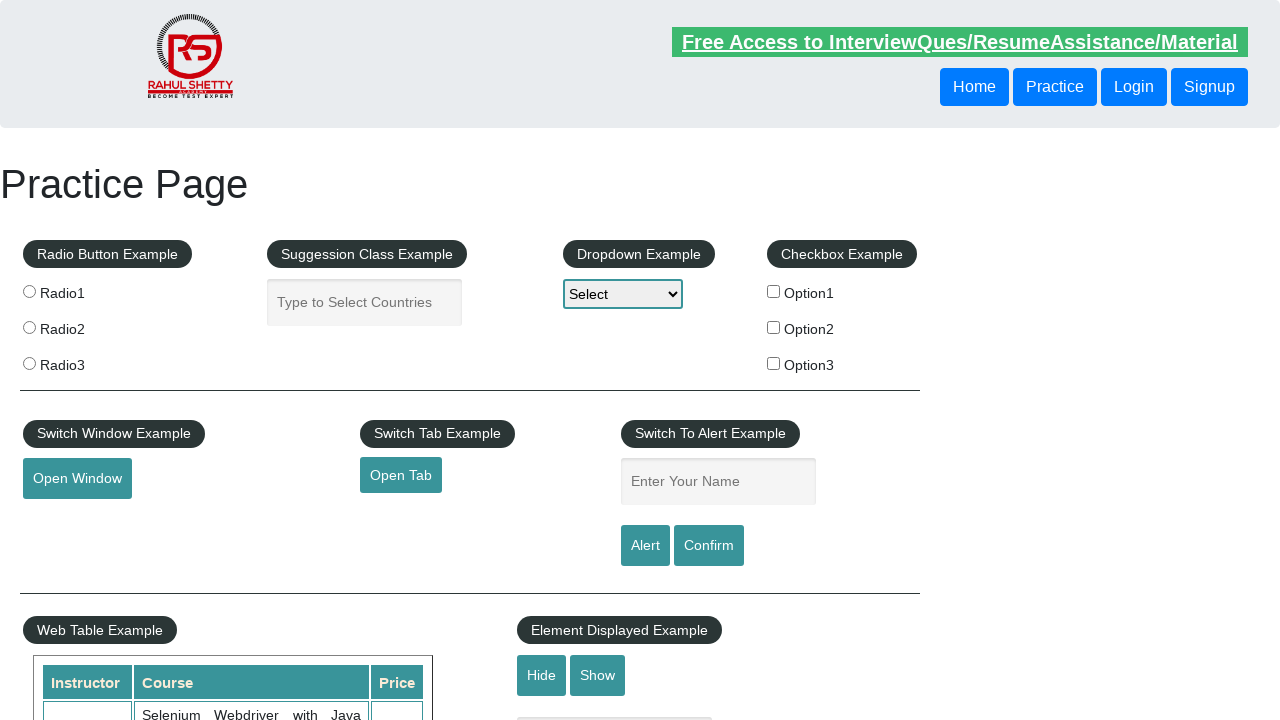

Verified footer link present with text 'Social Media' and href '#'
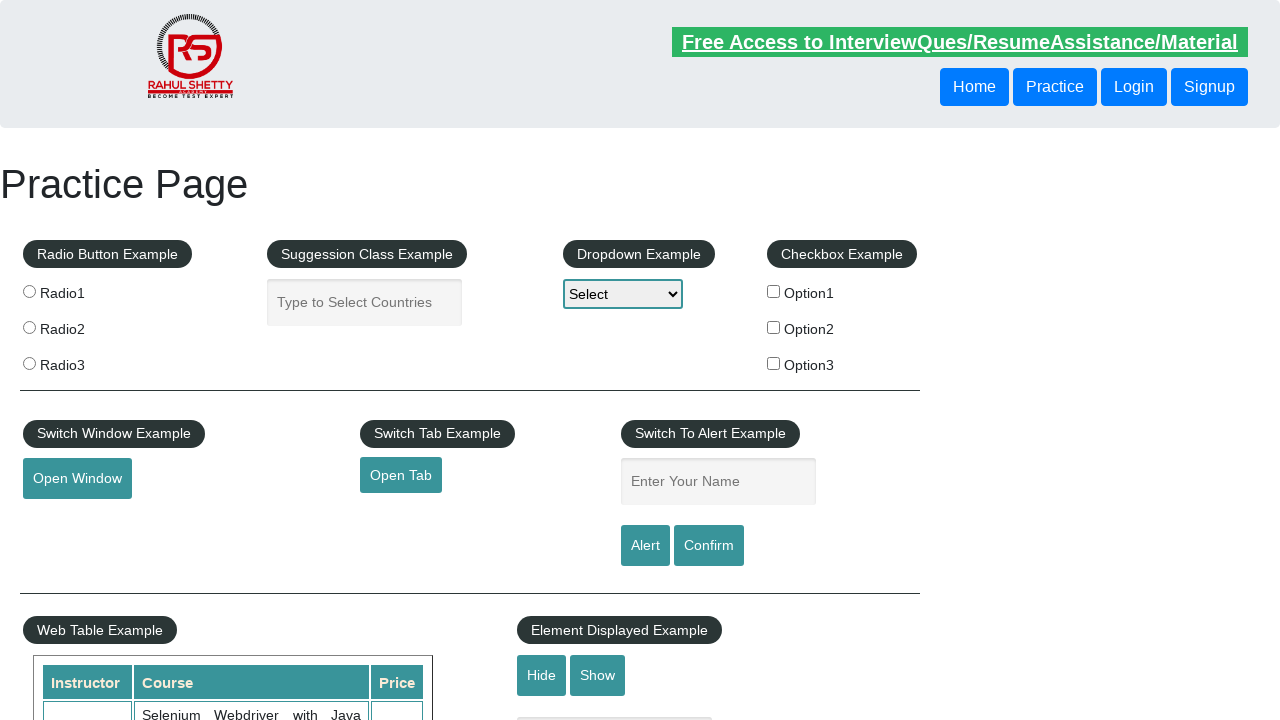

Retrieved href attribute from footer link
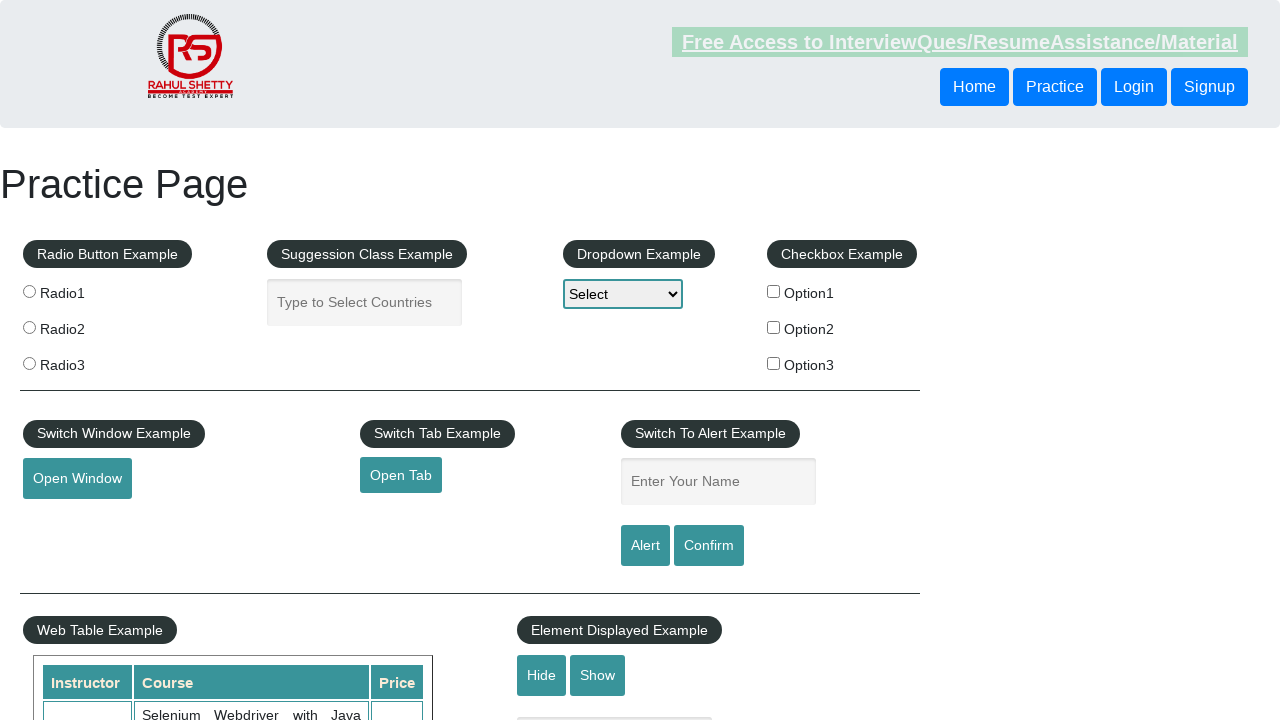

Retrieved text content from footer link
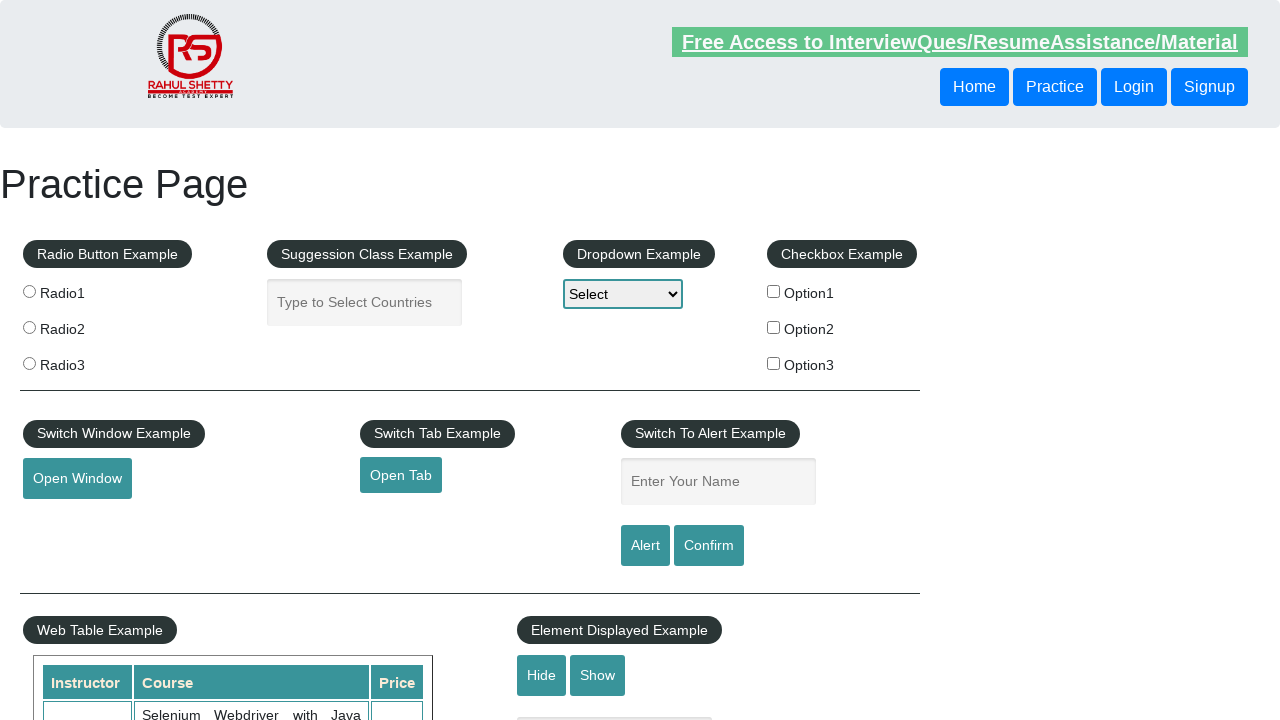

Verified footer link present with text 'Facebook' and href '#'
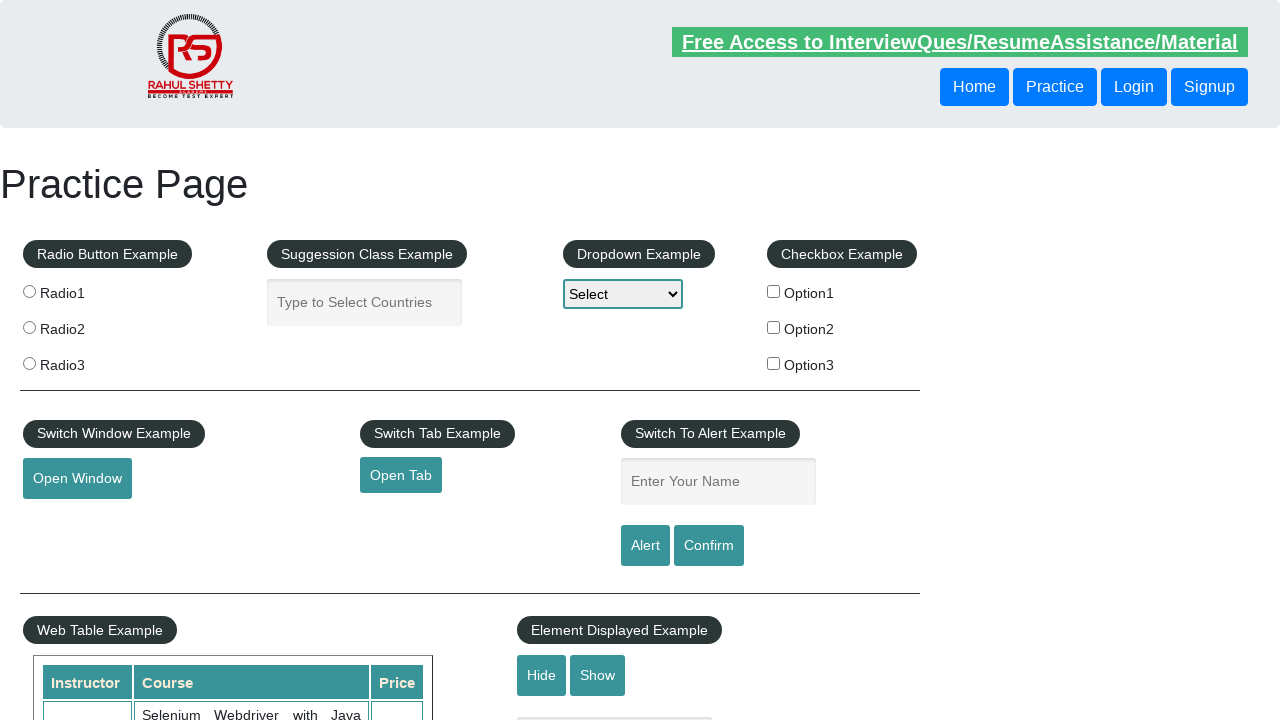

Retrieved href attribute from footer link
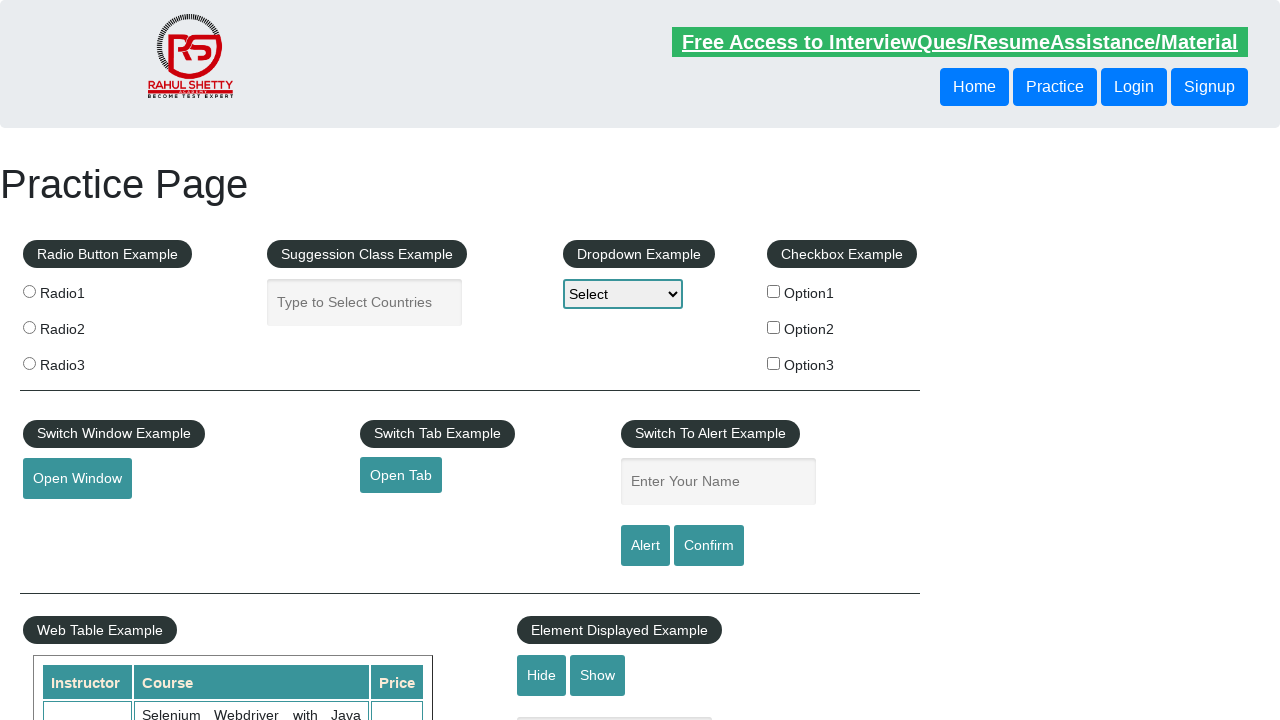

Retrieved text content from footer link
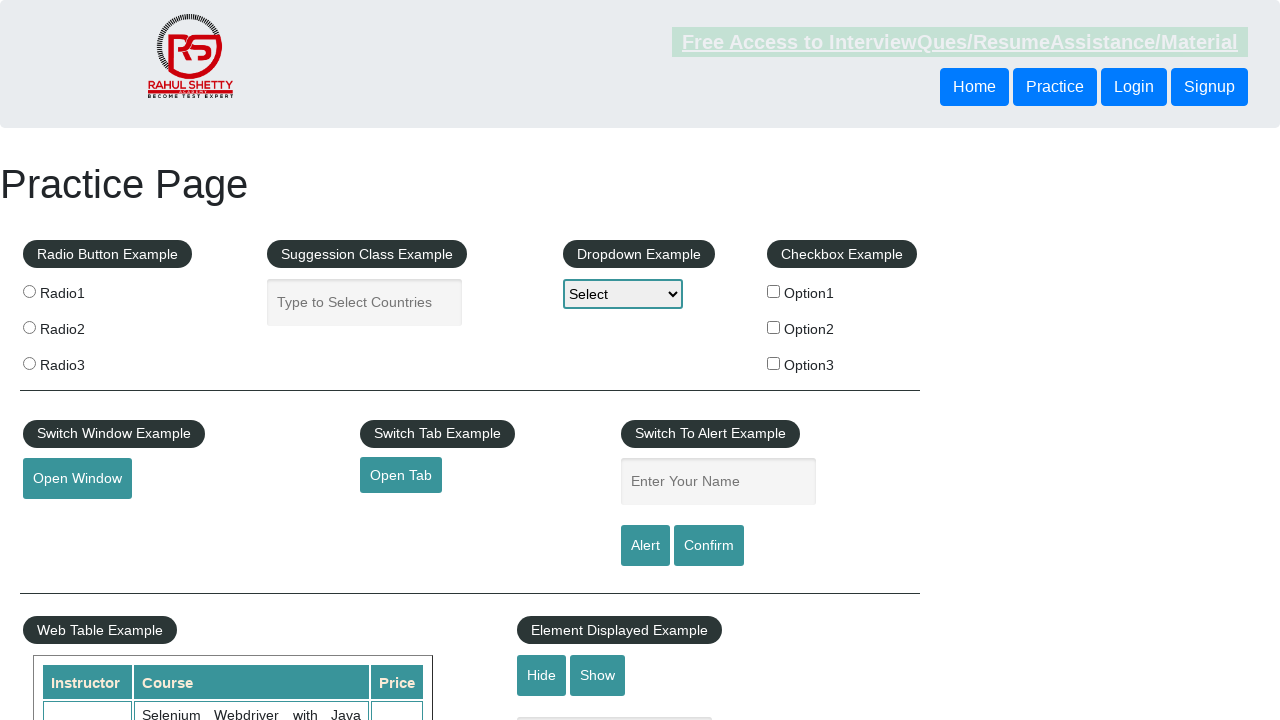

Verified footer link present with text 'Twitter' and href '#'
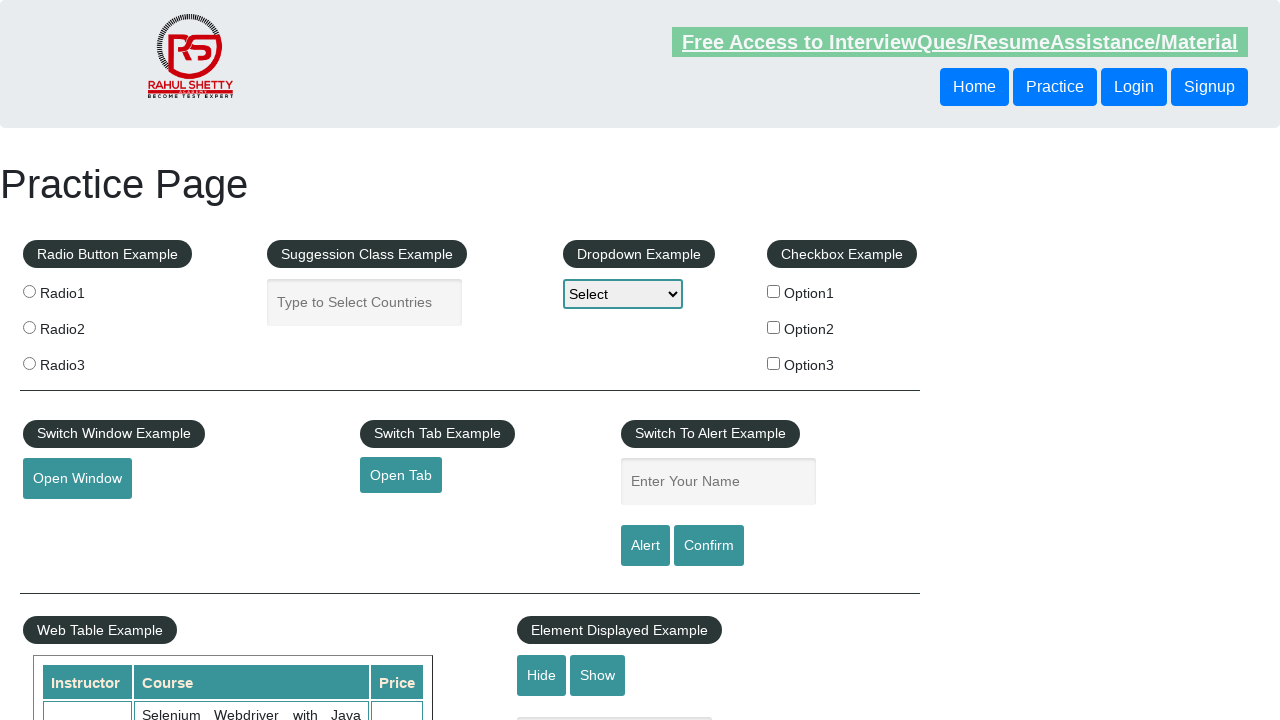

Retrieved href attribute from footer link
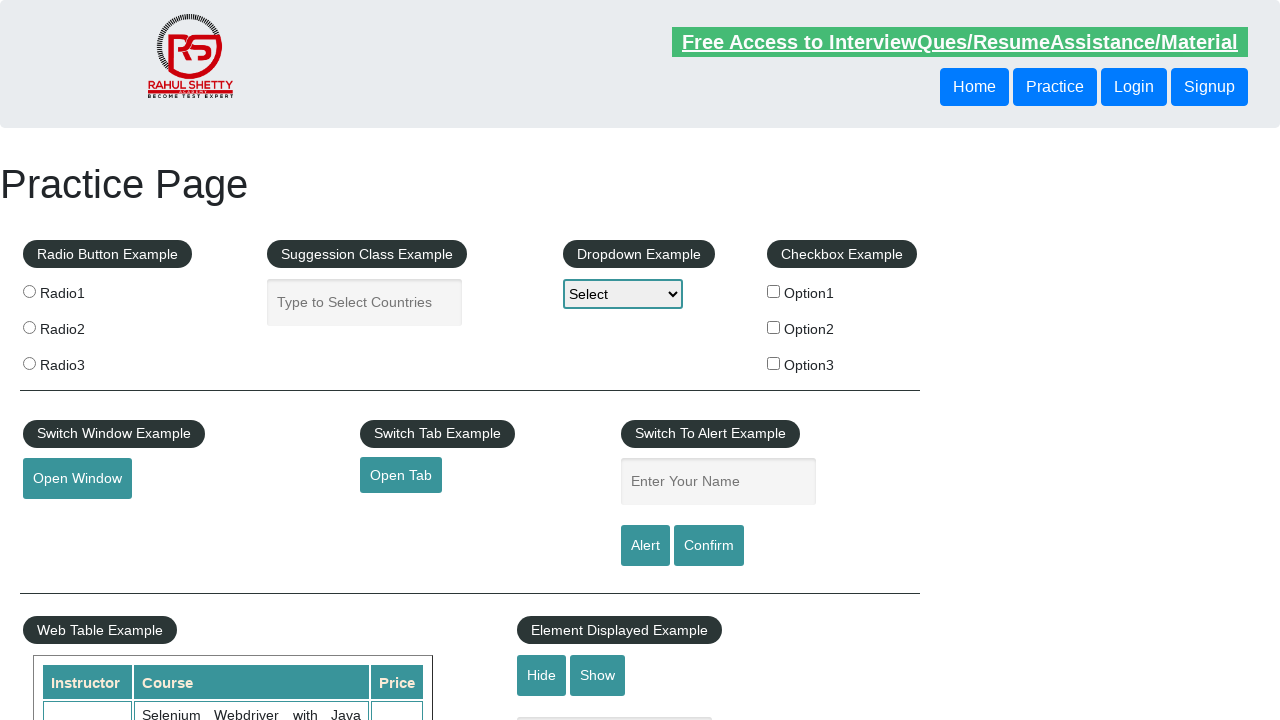

Retrieved text content from footer link
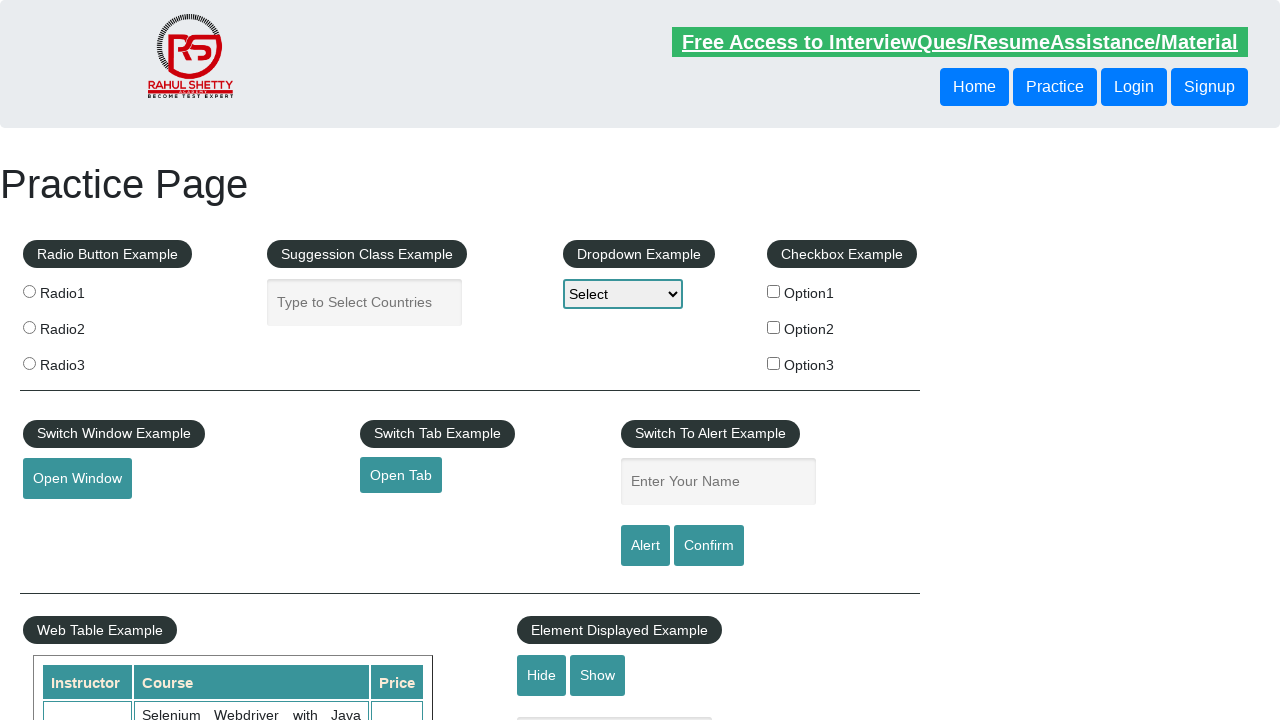

Verified footer link present with text 'Google+' and href '#'
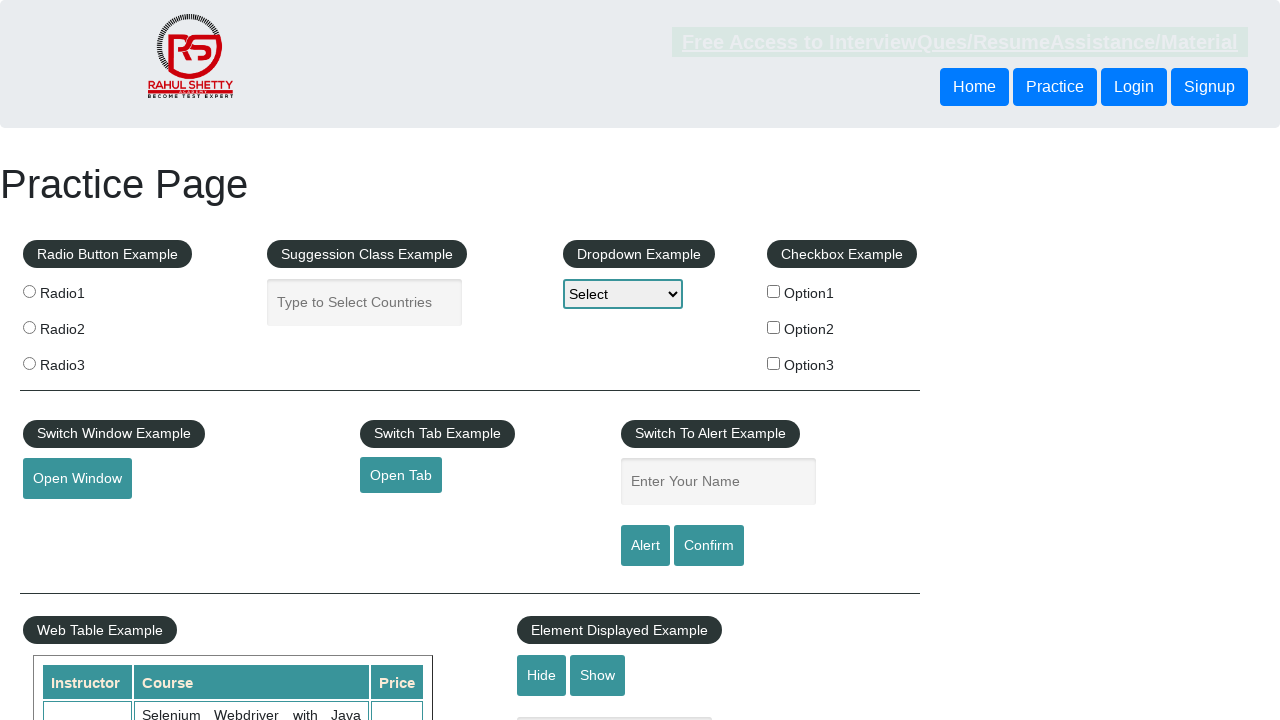

Retrieved href attribute from footer link
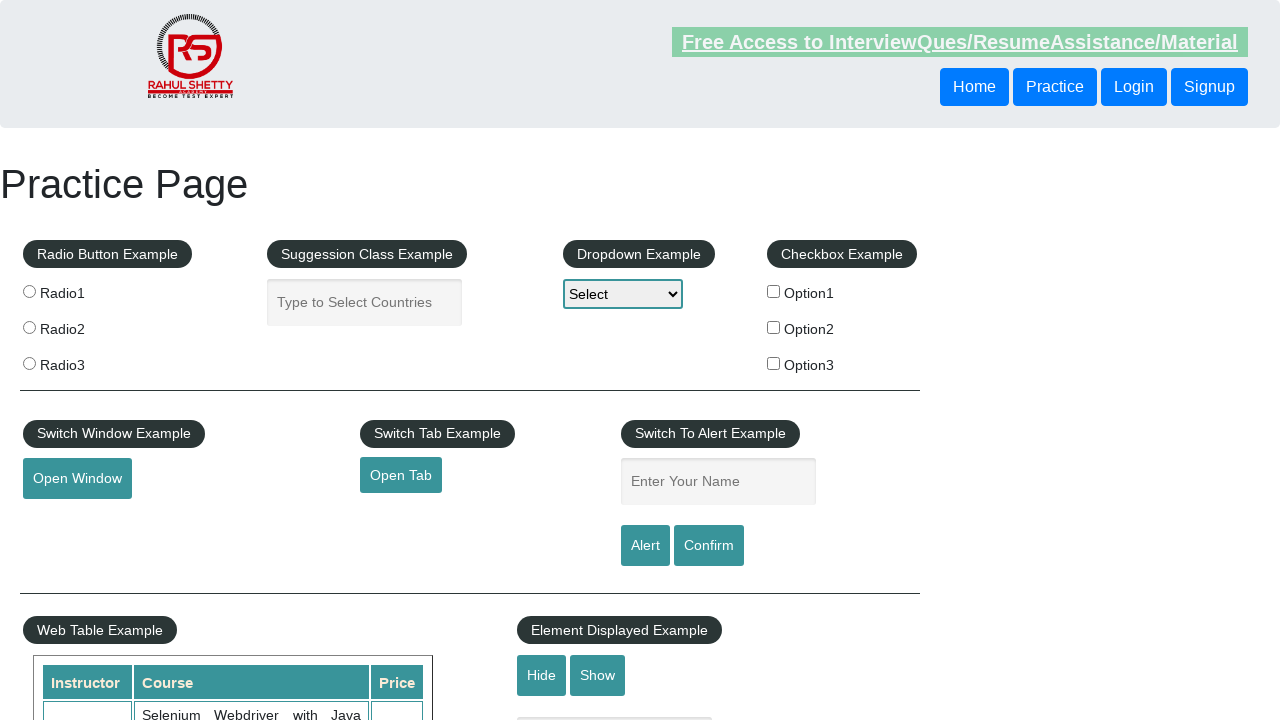

Retrieved text content from footer link
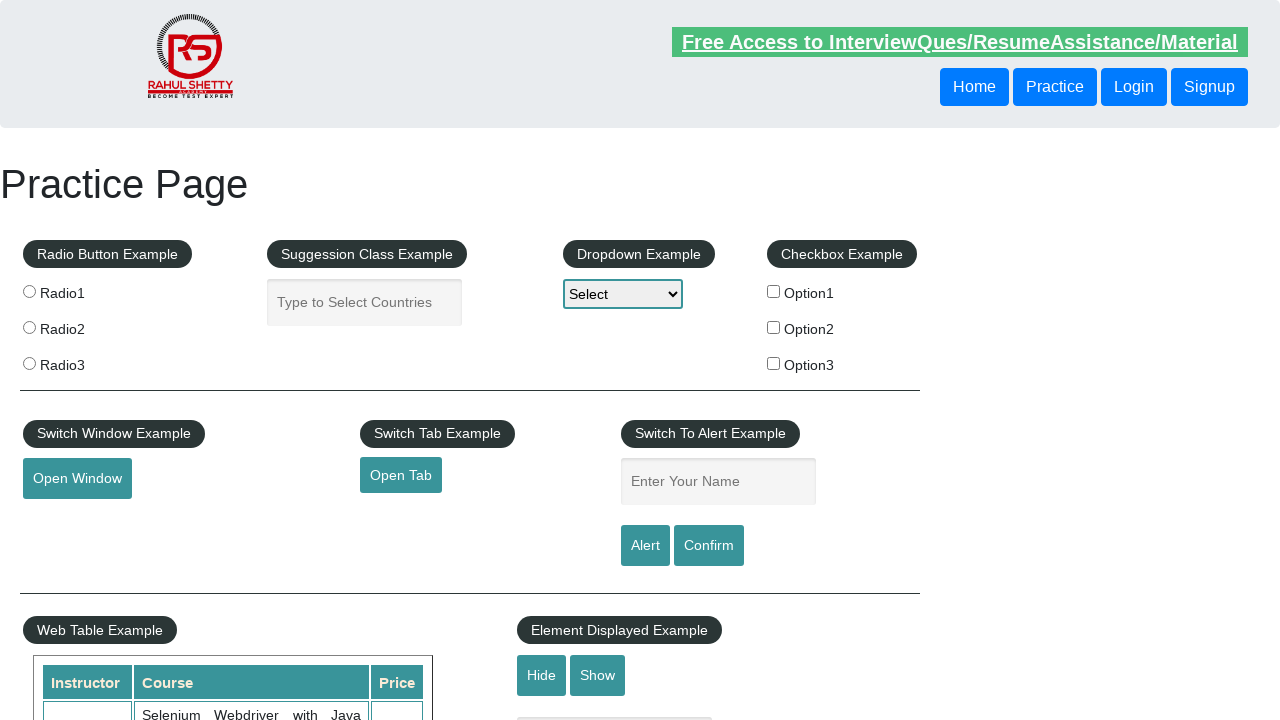

Verified footer link present with text 'Youtube' and href '#'
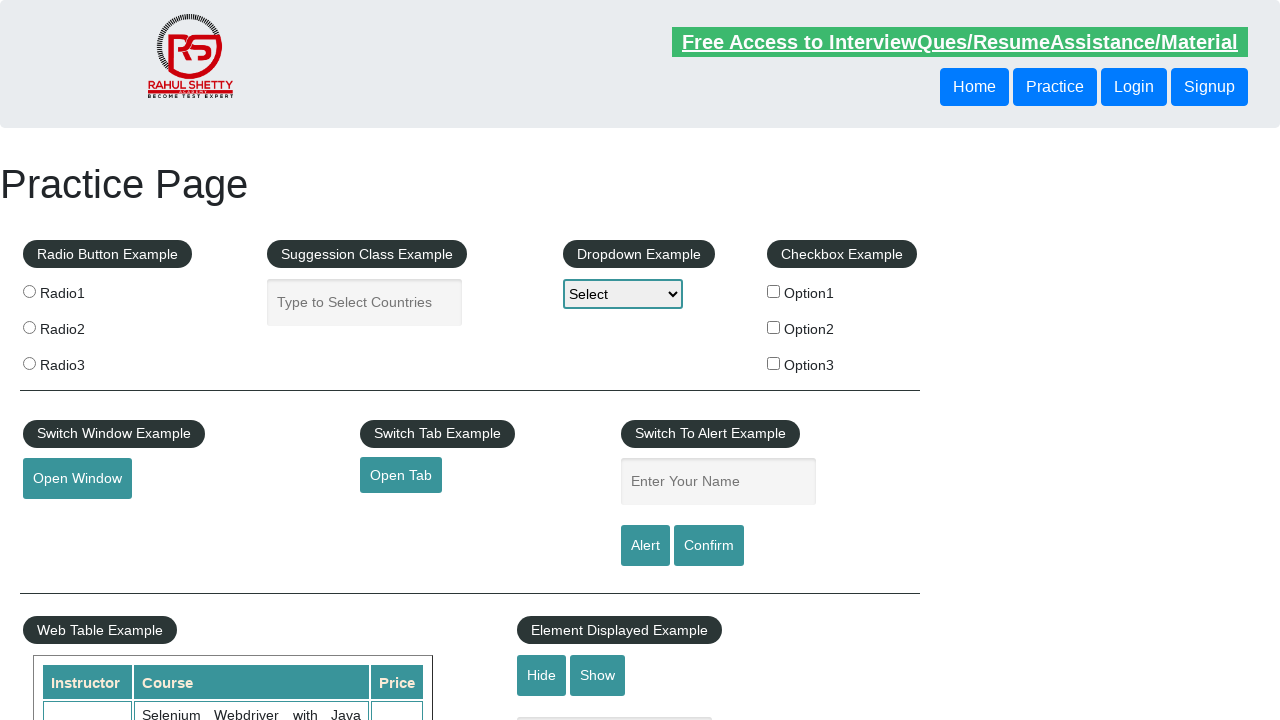

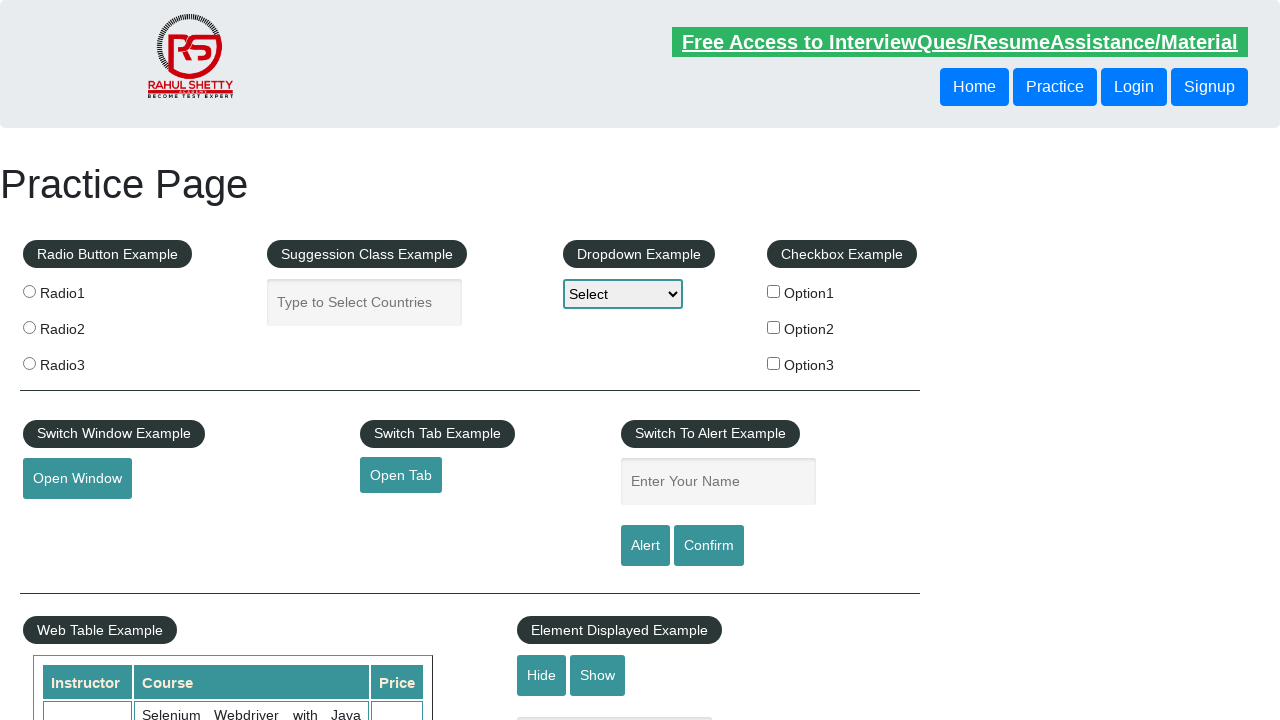